Tests selecting multiple checkboxes on a form and verifying they are all selected

Starting URL: https://automationfc.github.io/multiple-fields/

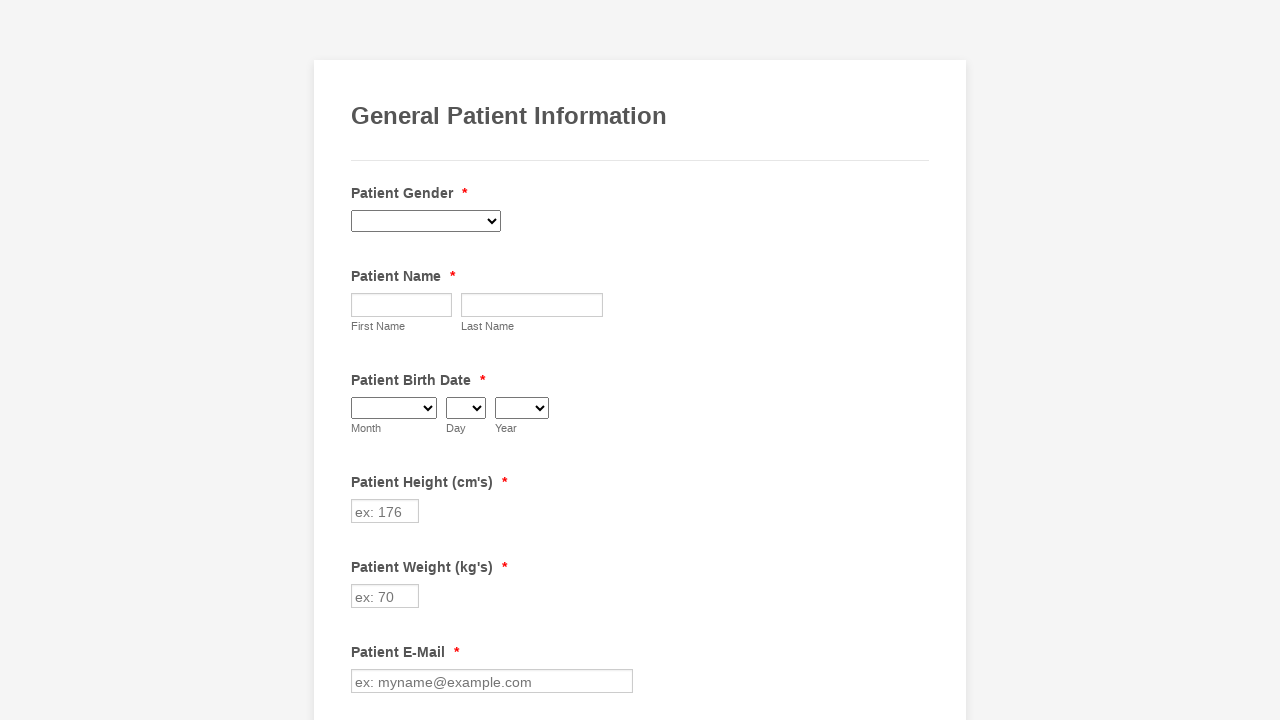

Navigated to multiple fields form page
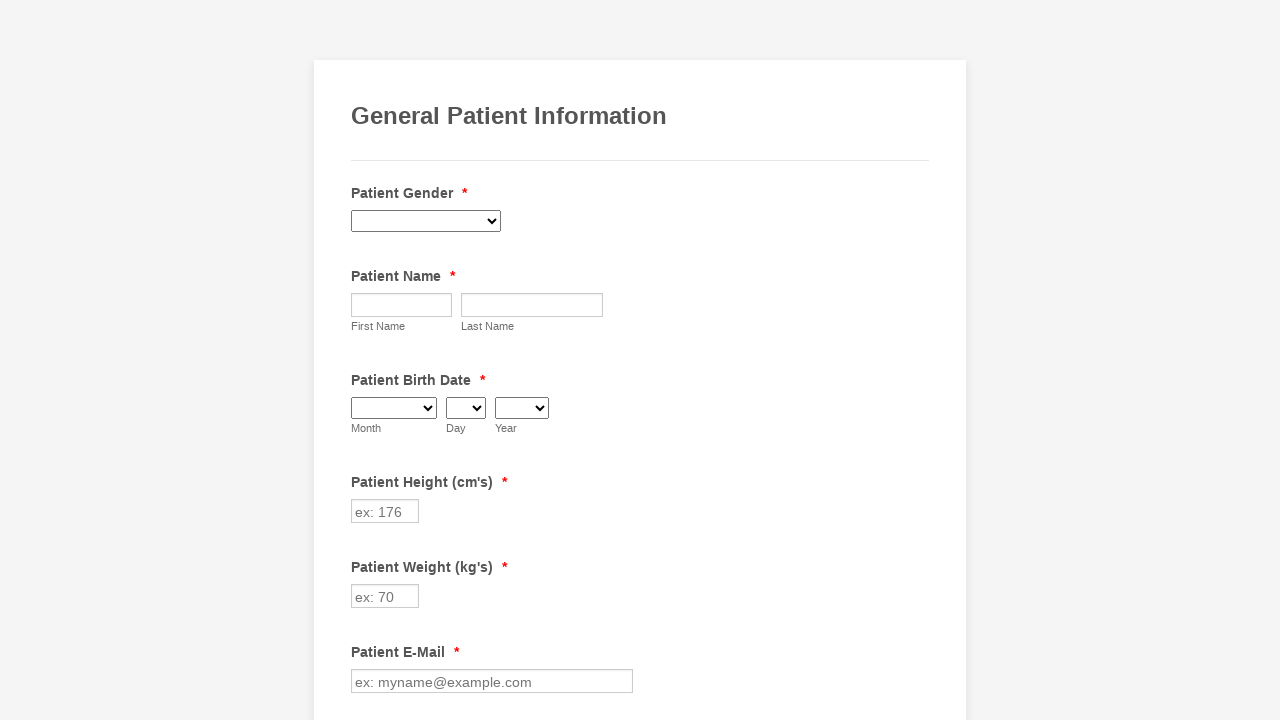

Located all checkboxes on the form
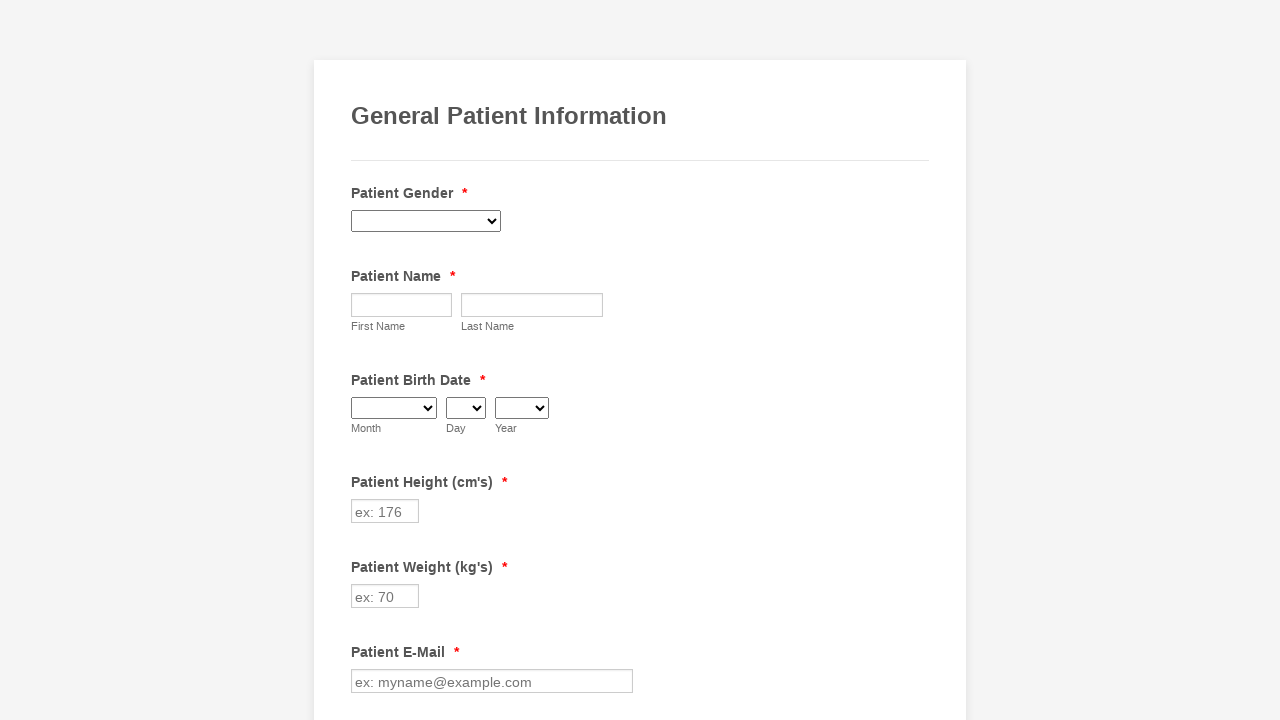

Found 29 checkboxes on the form
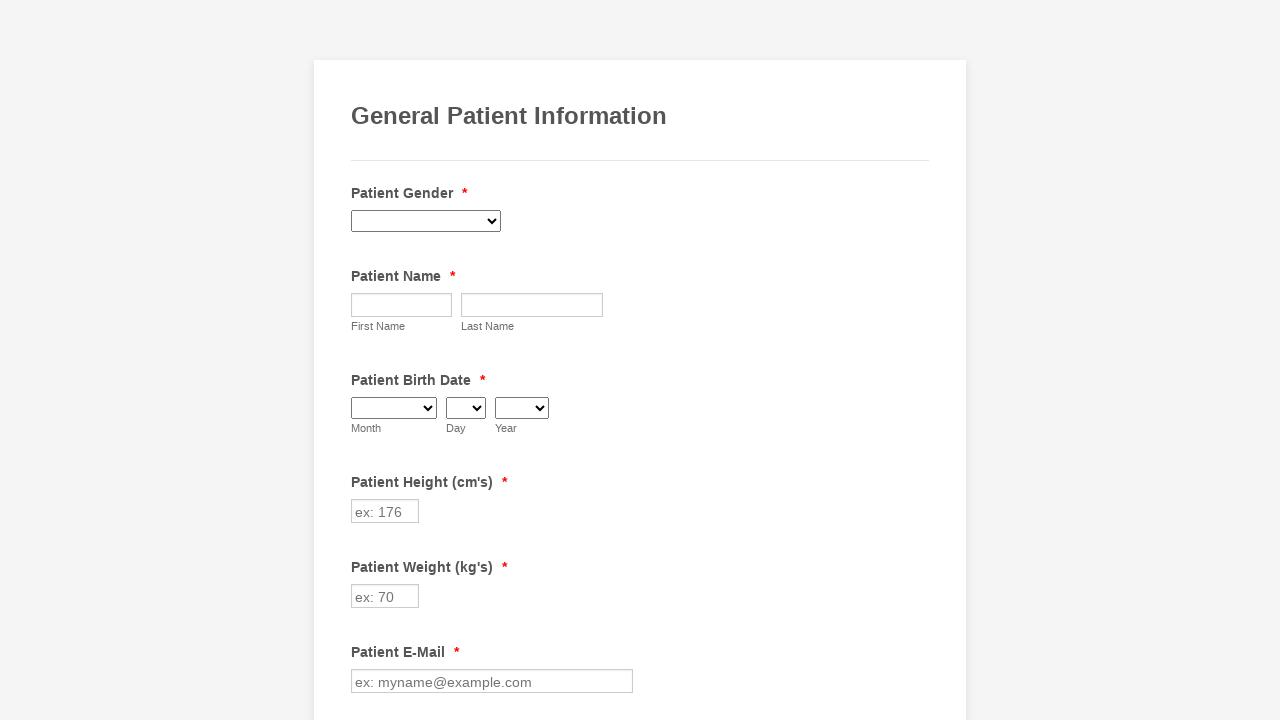

Clicked checkbox 1 of 29 at (362, 360) on input.form-checkbox >> nth=0
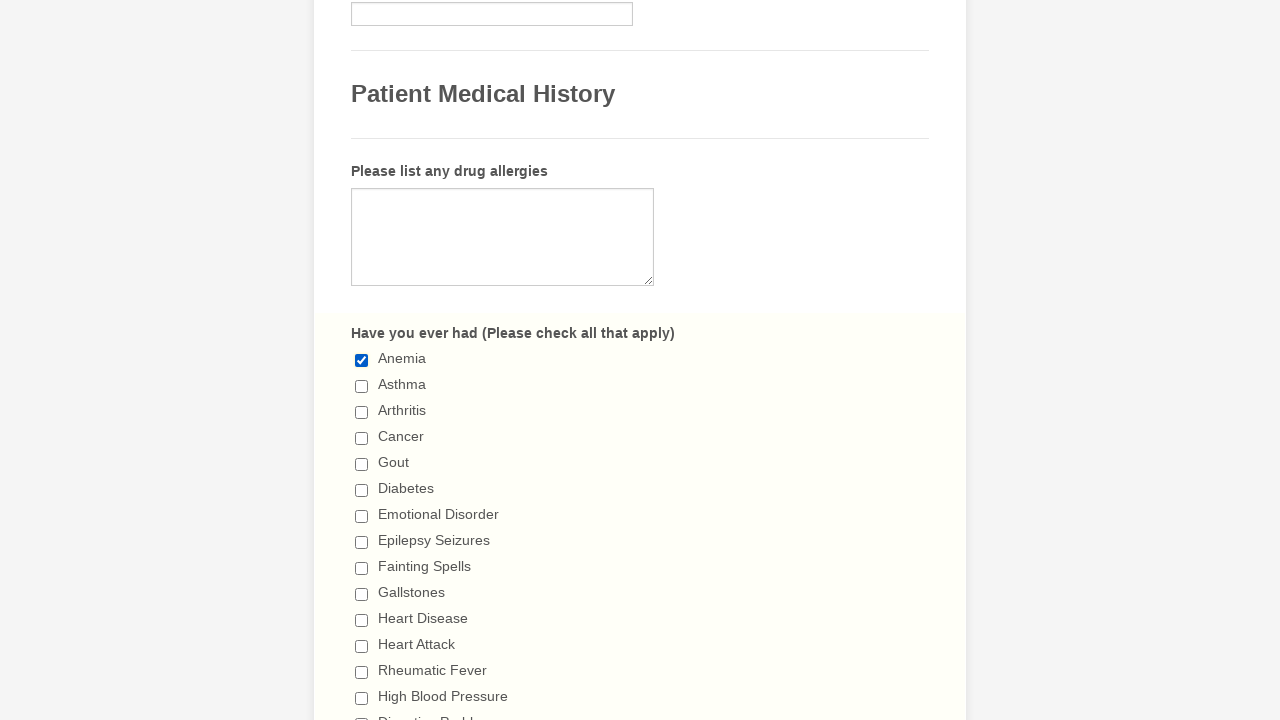

Clicked checkbox 2 of 29 at (362, 386) on input.form-checkbox >> nth=1
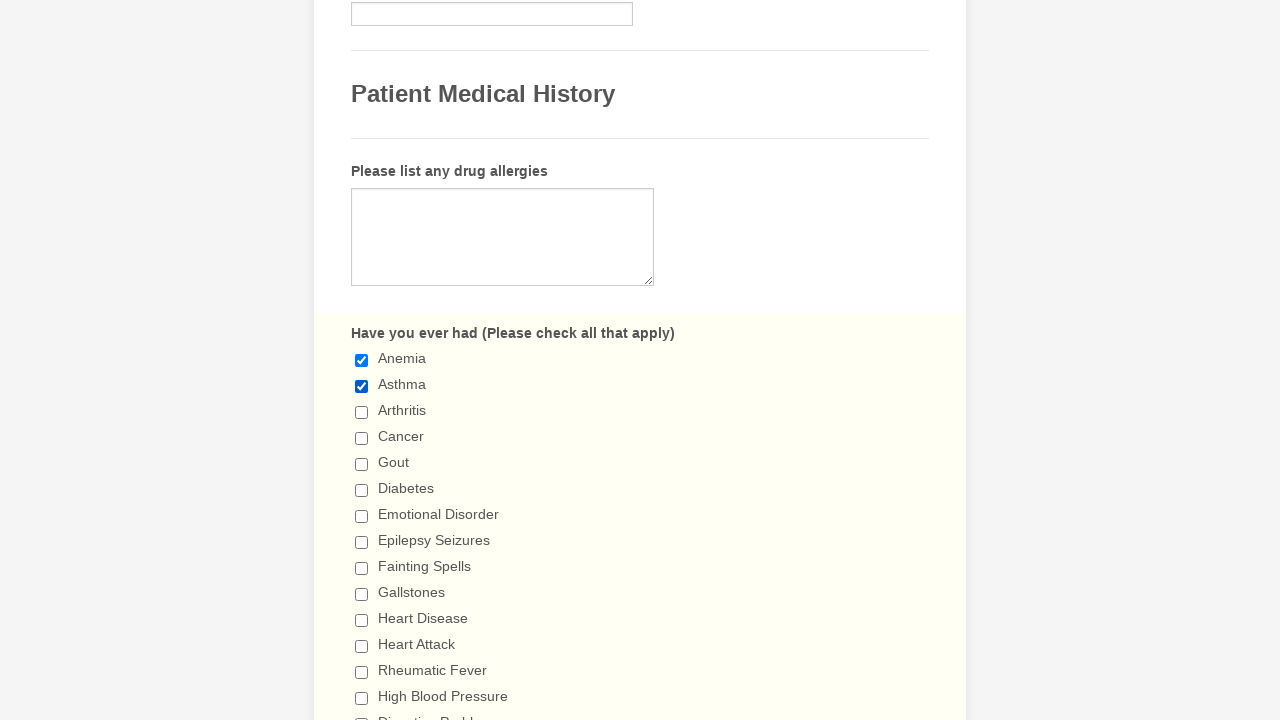

Clicked checkbox 3 of 29 at (362, 412) on input.form-checkbox >> nth=2
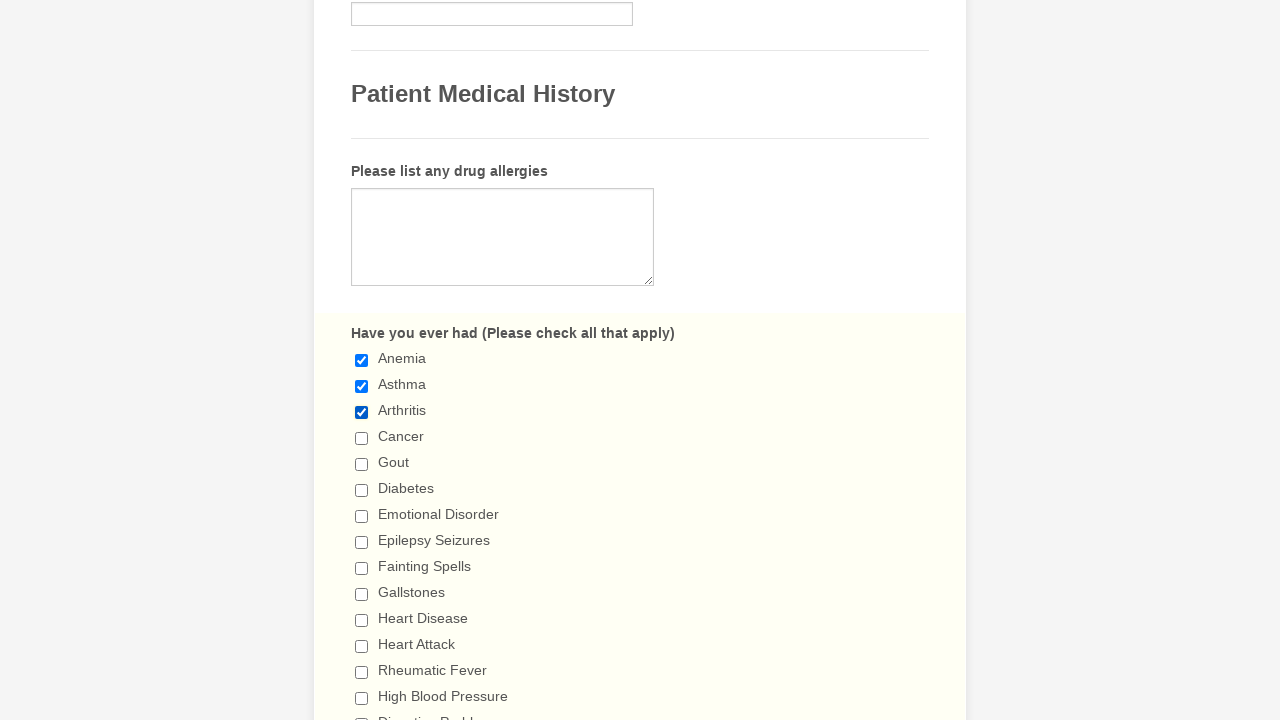

Clicked checkbox 4 of 29 at (362, 438) on input.form-checkbox >> nth=3
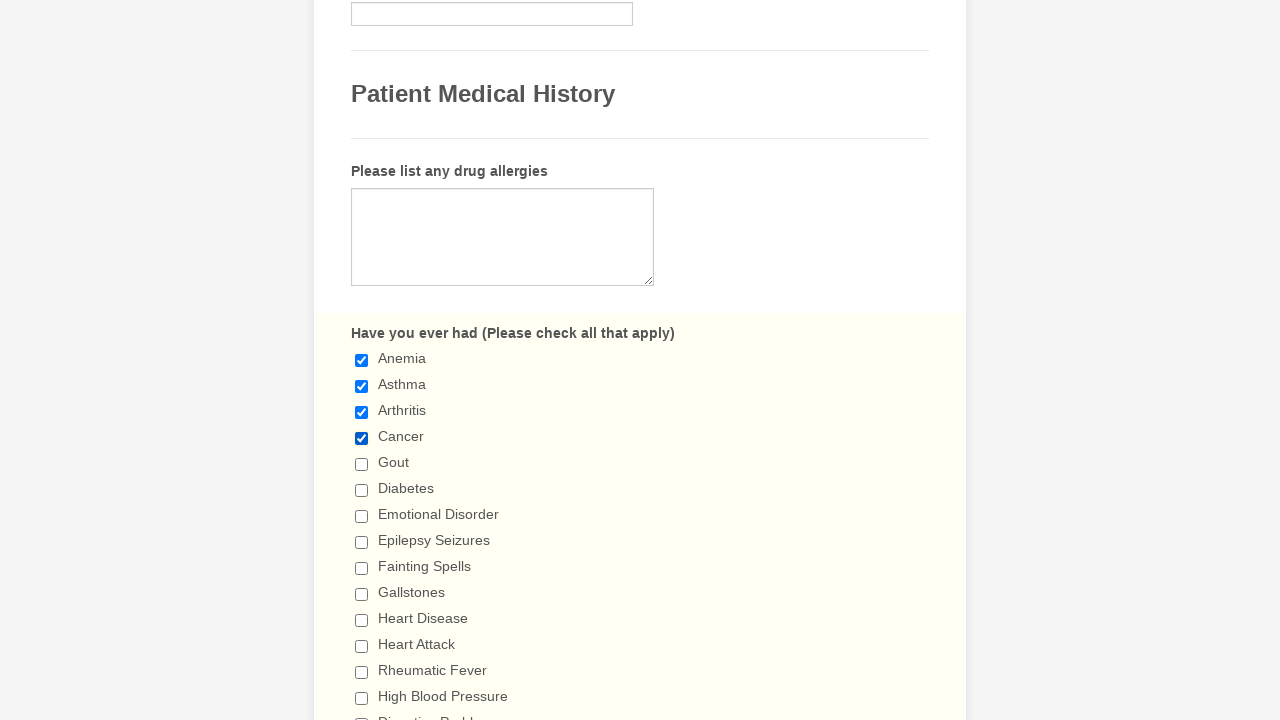

Clicked checkbox 5 of 29 at (362, 464) on input.form-checkbox >> nth=4
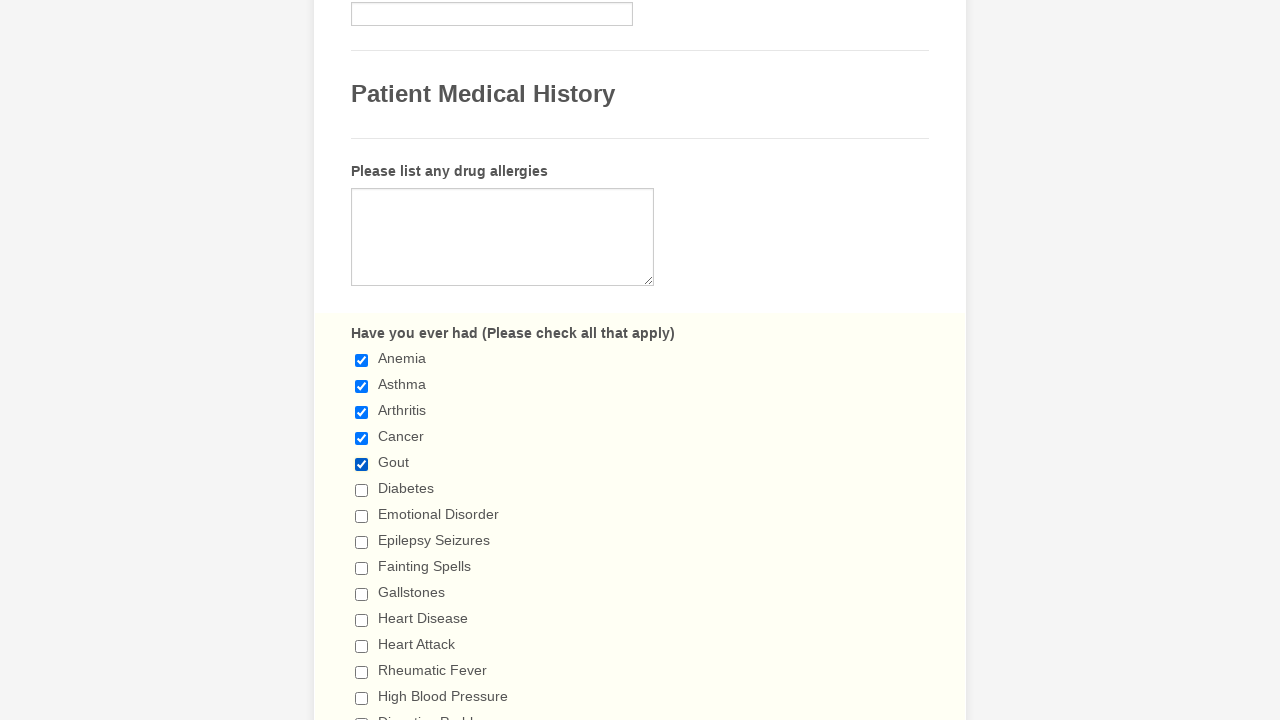

Clicked checkbox 6 of 29 at (362, 490) on input.form-checkbox >> nth=5
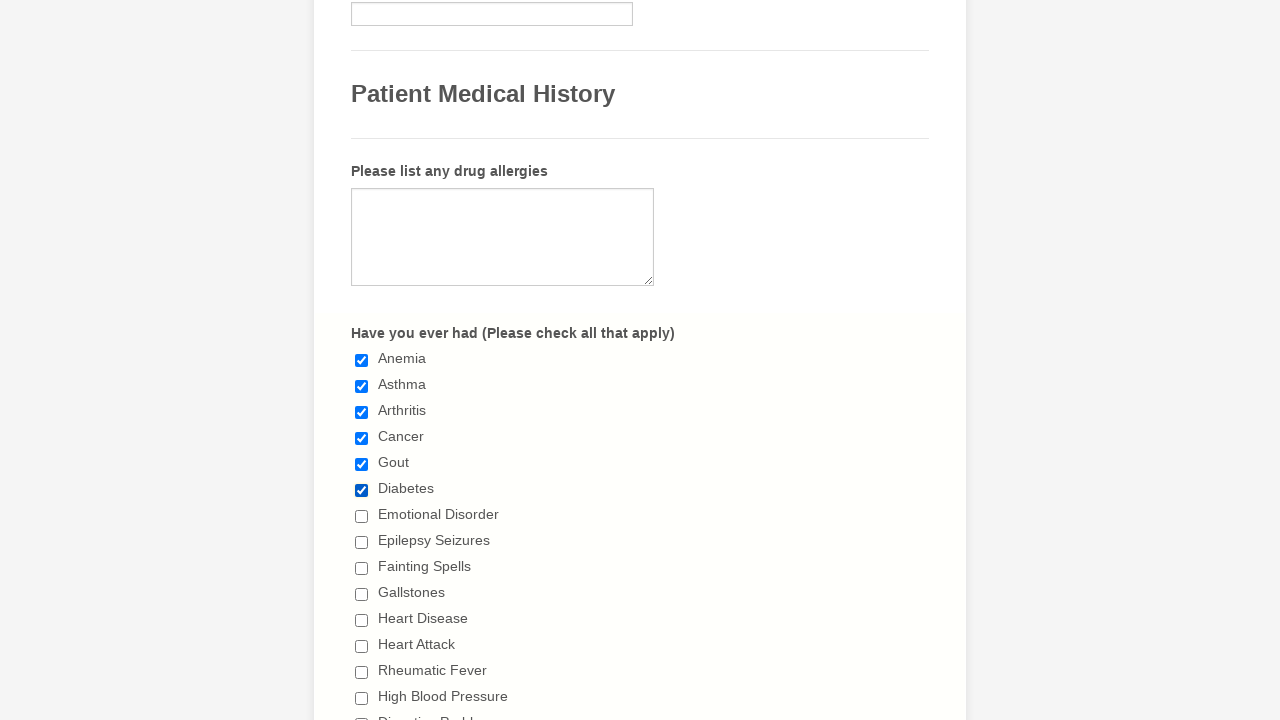

Clicked checkbox 7 of 29 at (362, 516) on input.form-checkbox >> nth=6
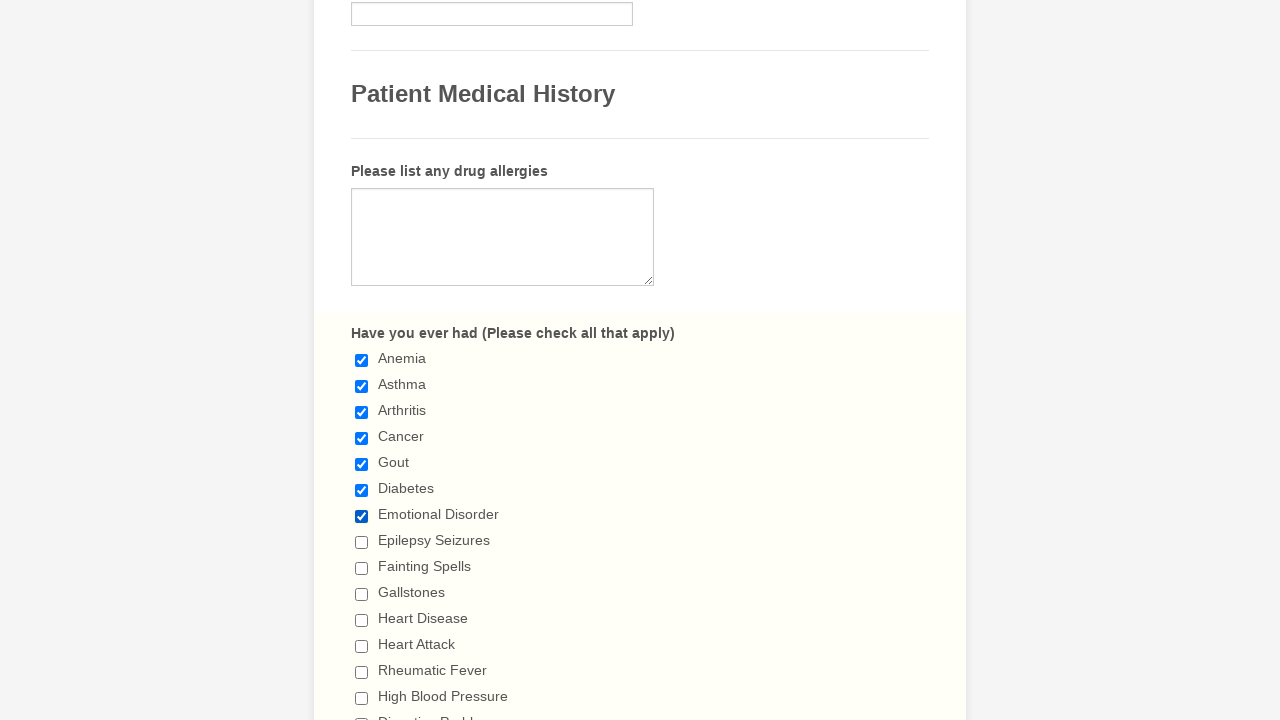

Clicked checkbox 8 of 29 at (362, 542) on input.form-checkbox >> nth=7
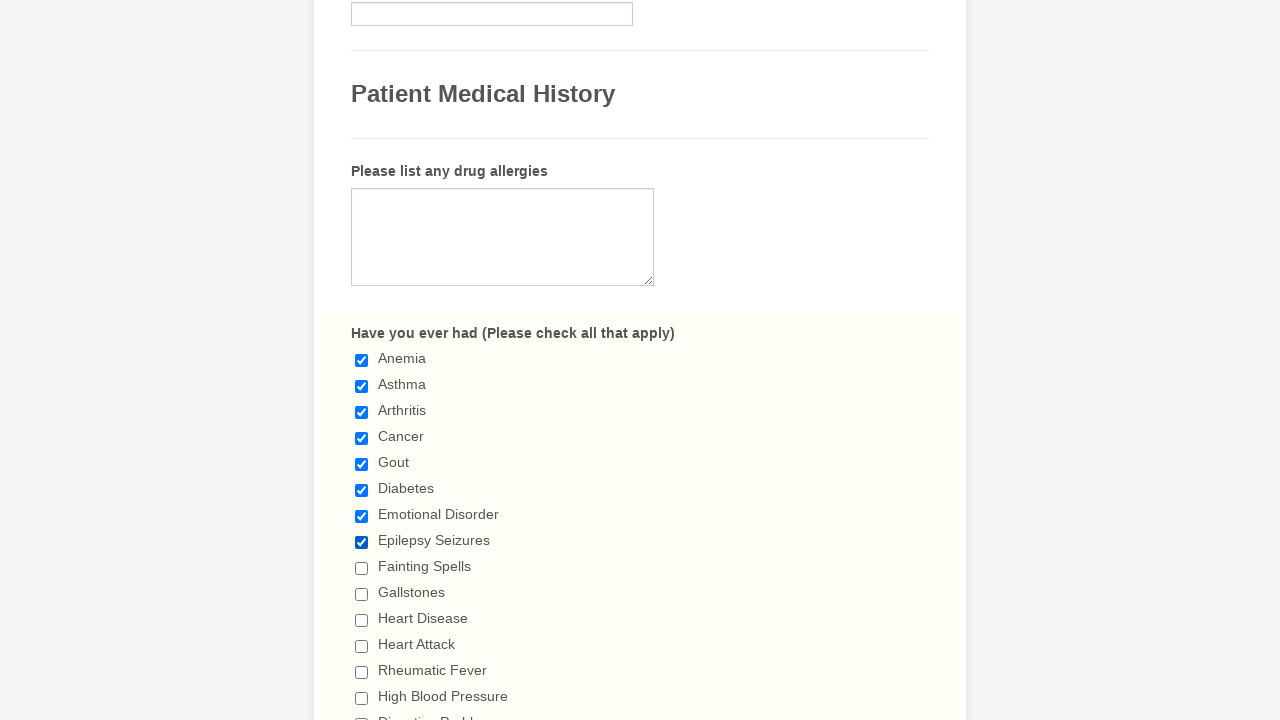

Clicked checkbox 9 of 29 at (362, 568) on input.form-checkbox >> nth=8
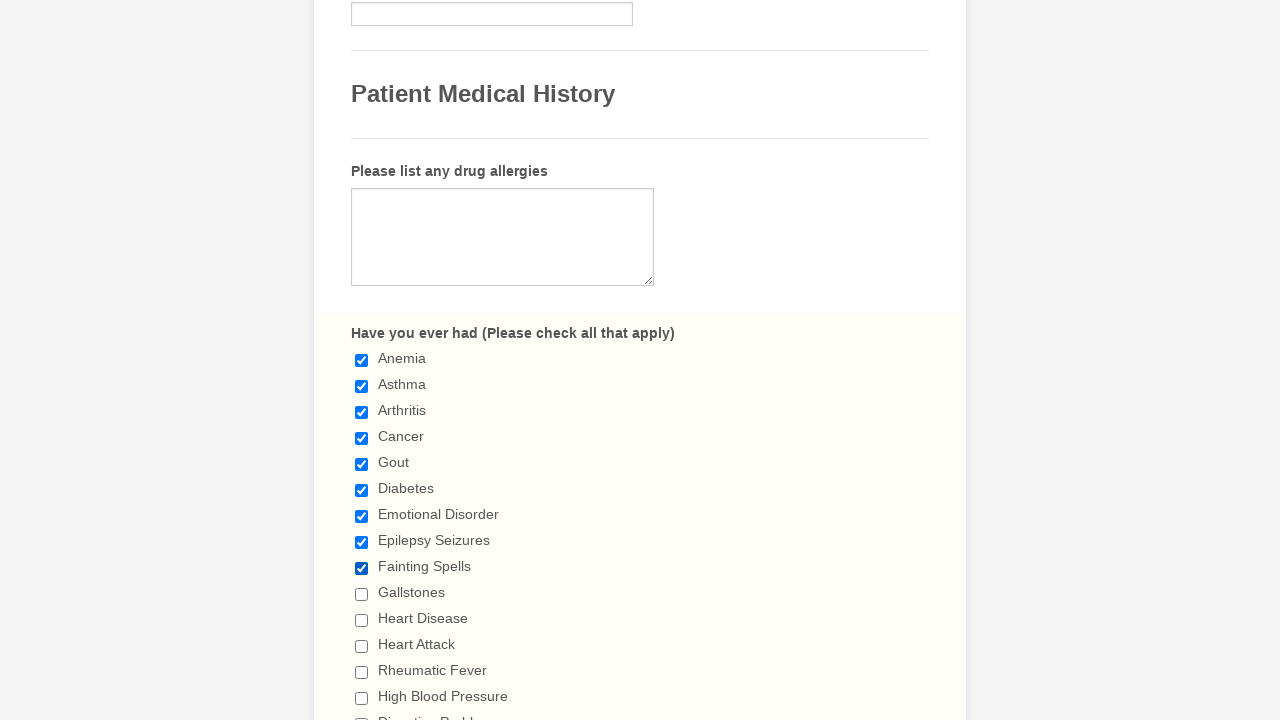

Clicked checkbox 10 of 29 at (362, 594) on input.form-checkbox >> nth=9
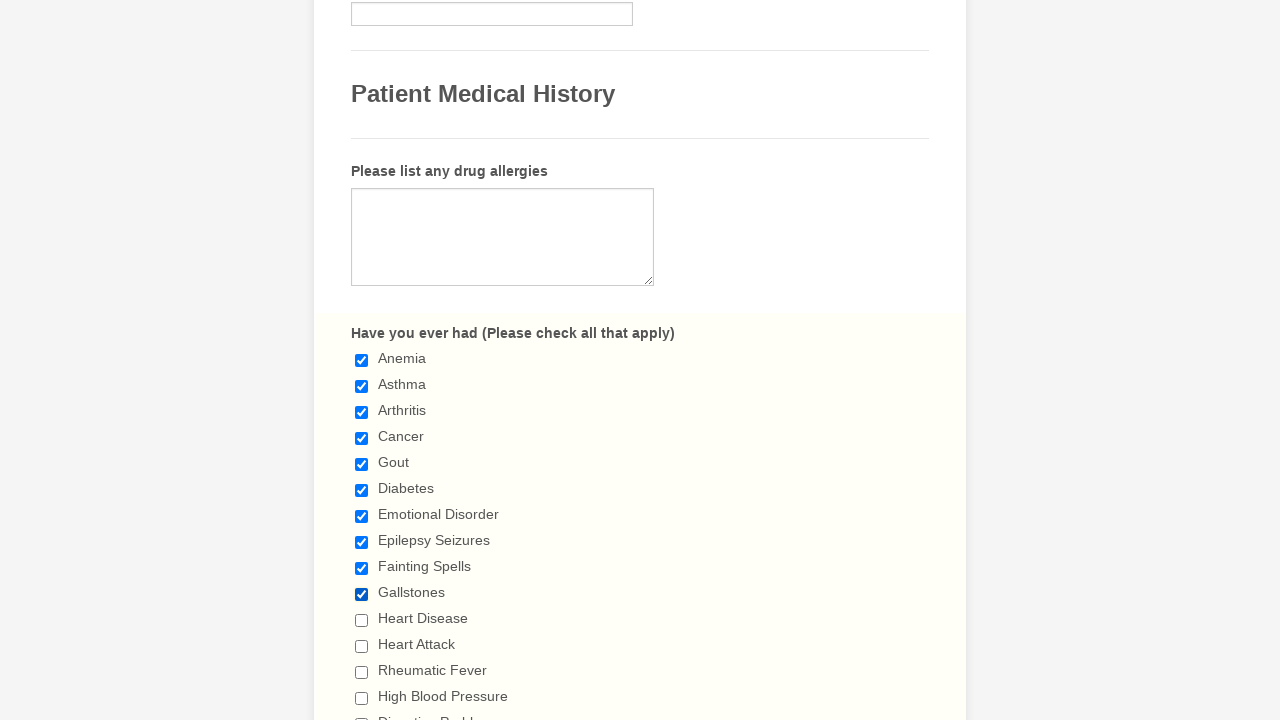

Clicked checkbox 11 of 29 at (362, 620) on input.form-checkbox >> nth=10
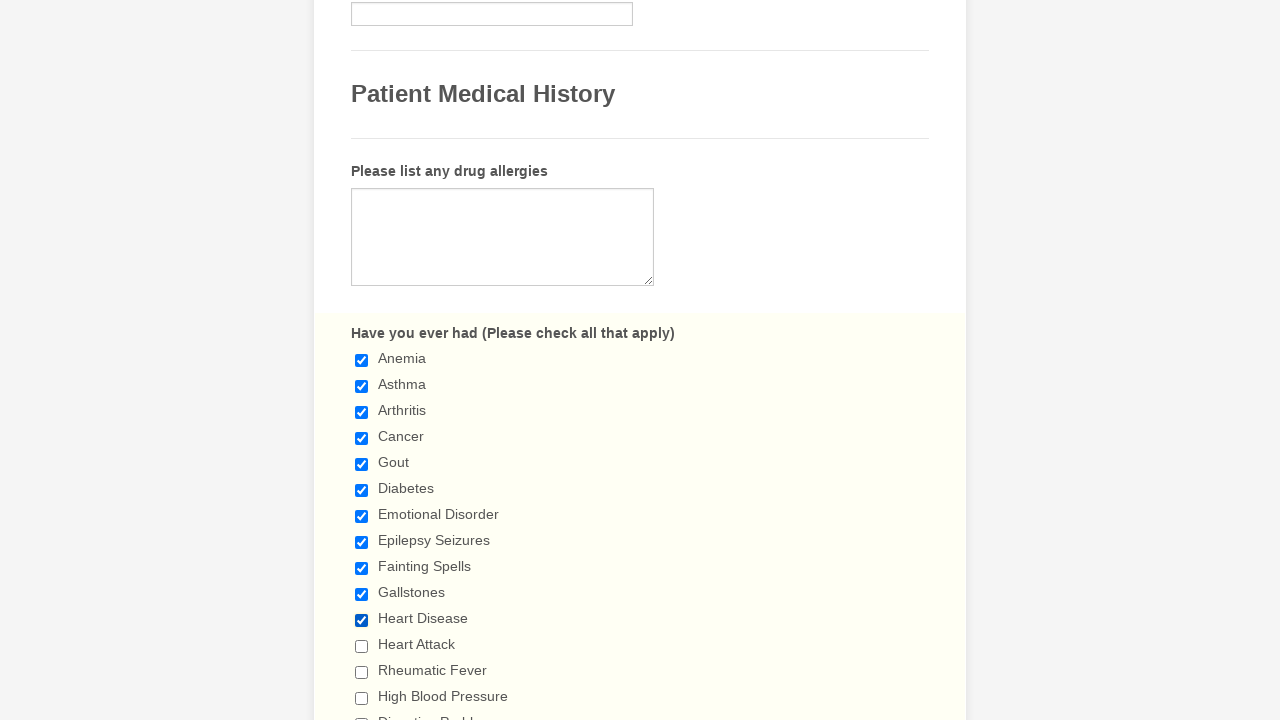

Clicked checkbox 12 of 29 at (362, 646) on input.form-checkbox >> nth=11
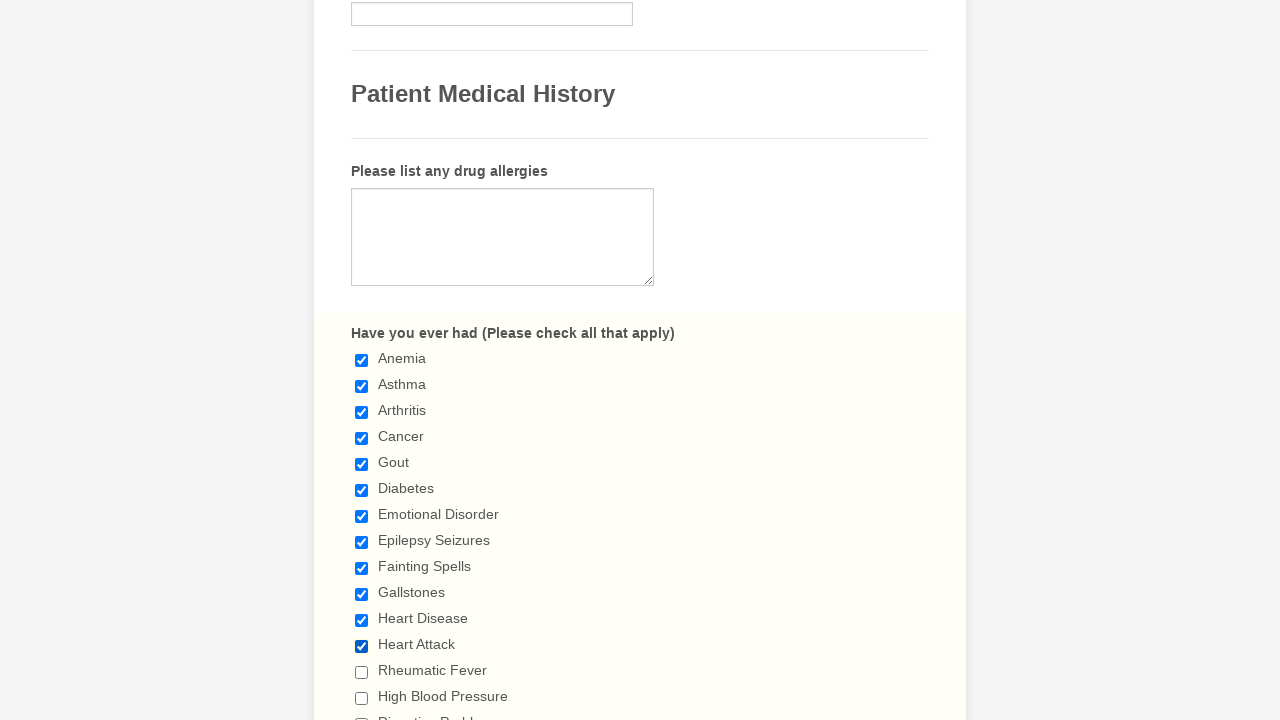

Clicked checkbox 13 of 29 at (362, 672) on input.form-checkbox >> nth=12
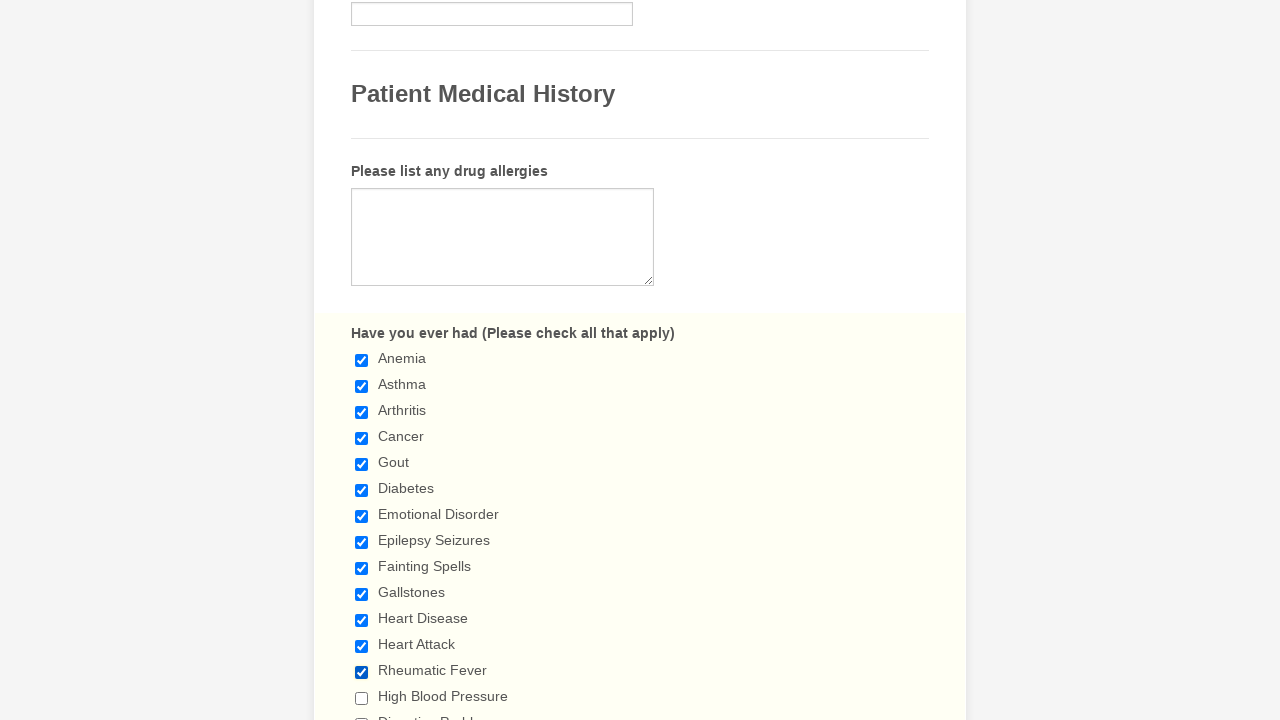

Clicked checkbox 14 of 29 at (362, 698) on input.form-checkbox >> nth=13
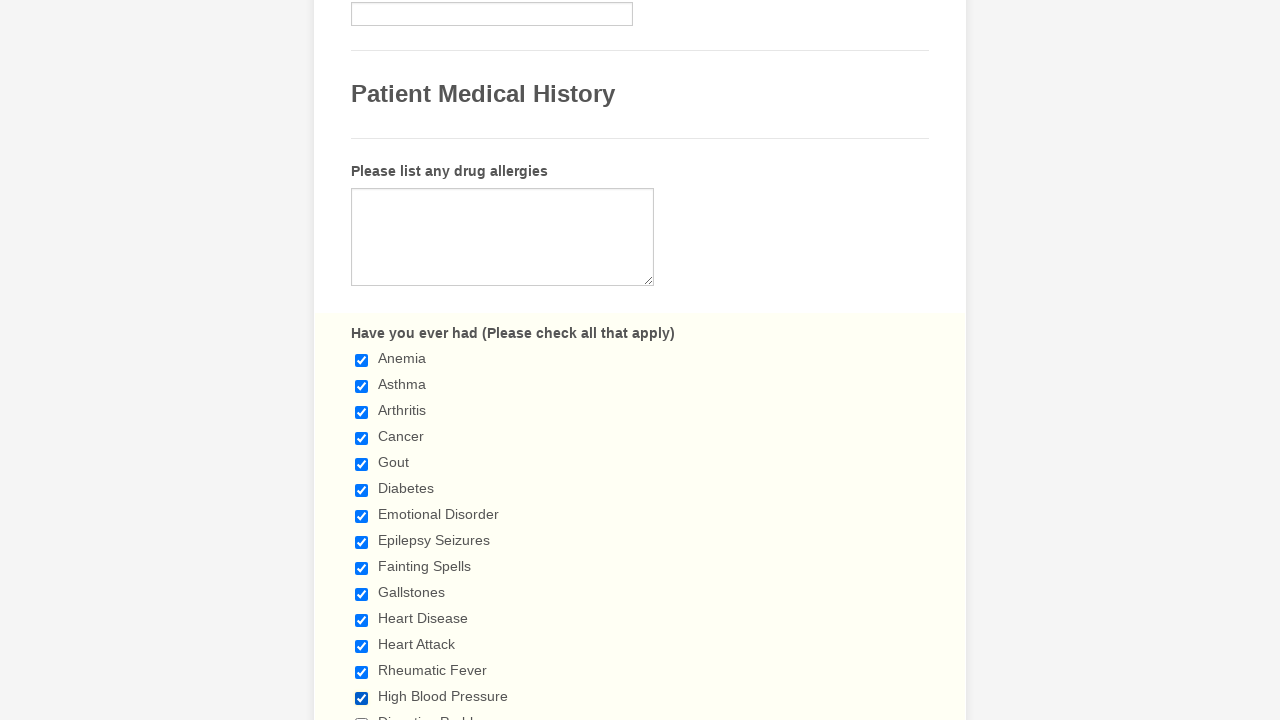

Clicked checkbox 15 of 29 at (362, 714) on input.form-checkbox >> nth=14
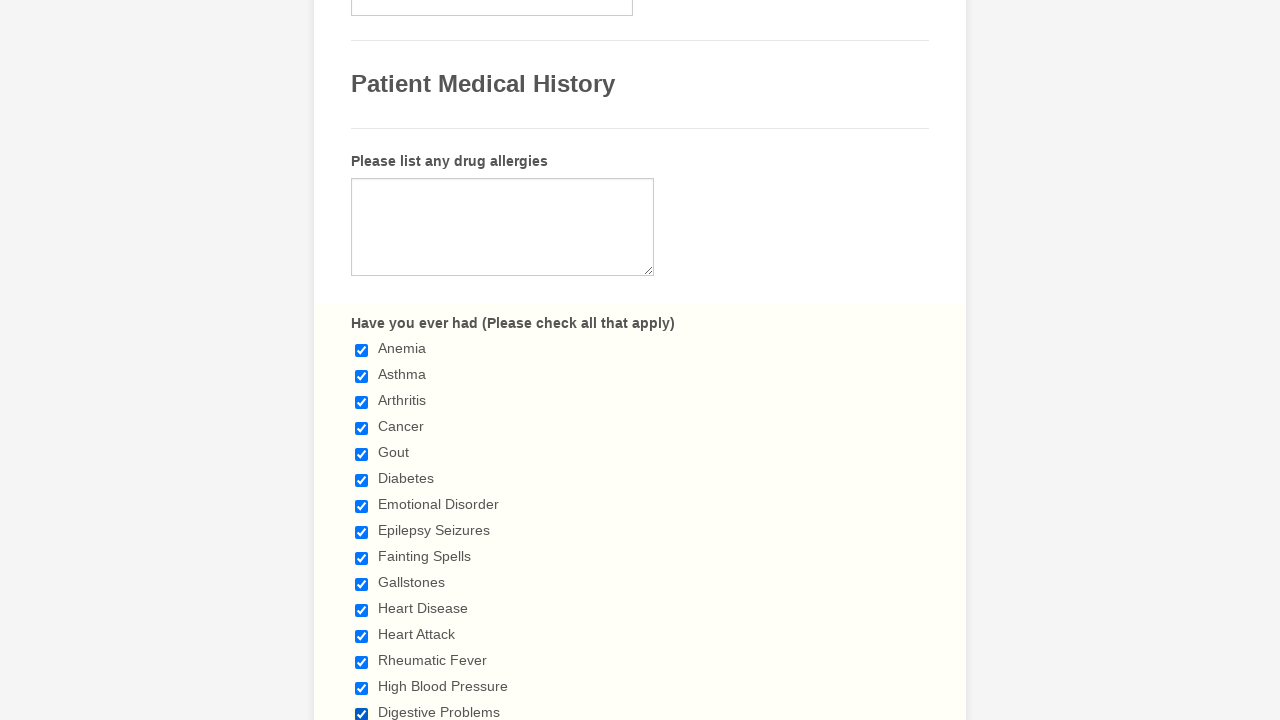

Clicked checkbox 16 of 29 at (362, 360) on input.form-checkbox >> nth=15
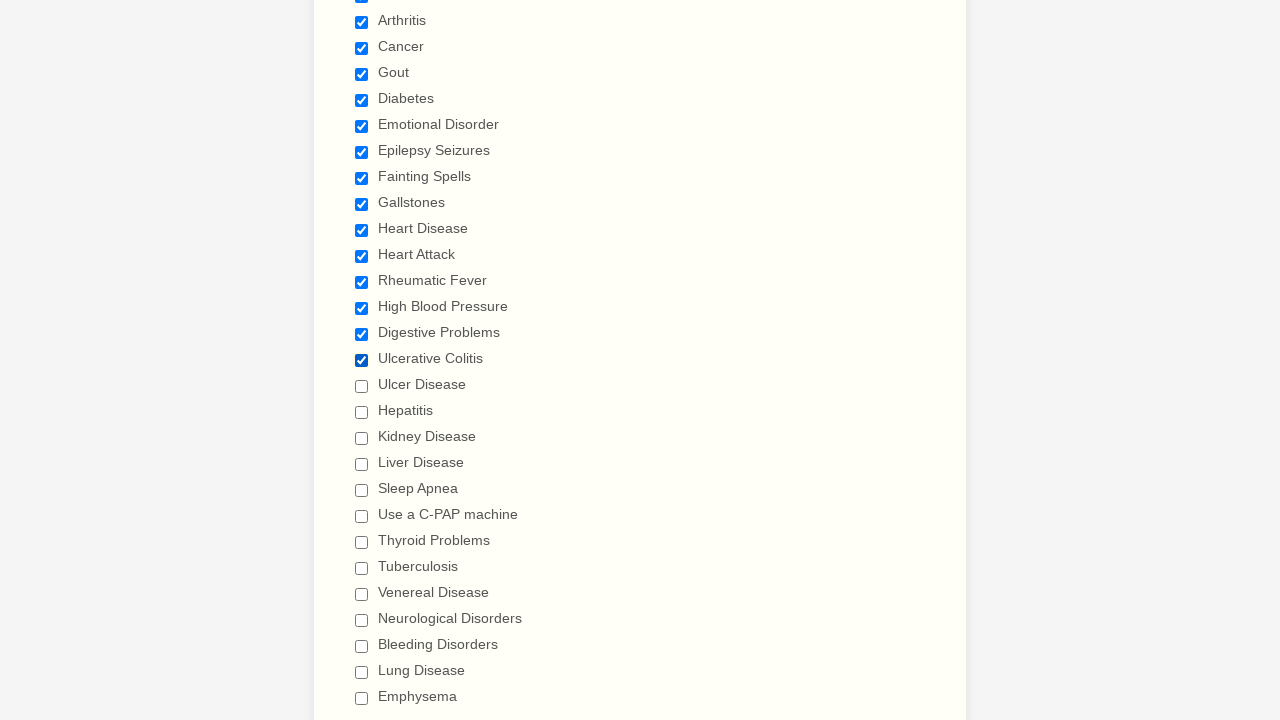

Clicked checkbox 17 of 29 at (362, 386) on input.form-checkbox >> nth=16
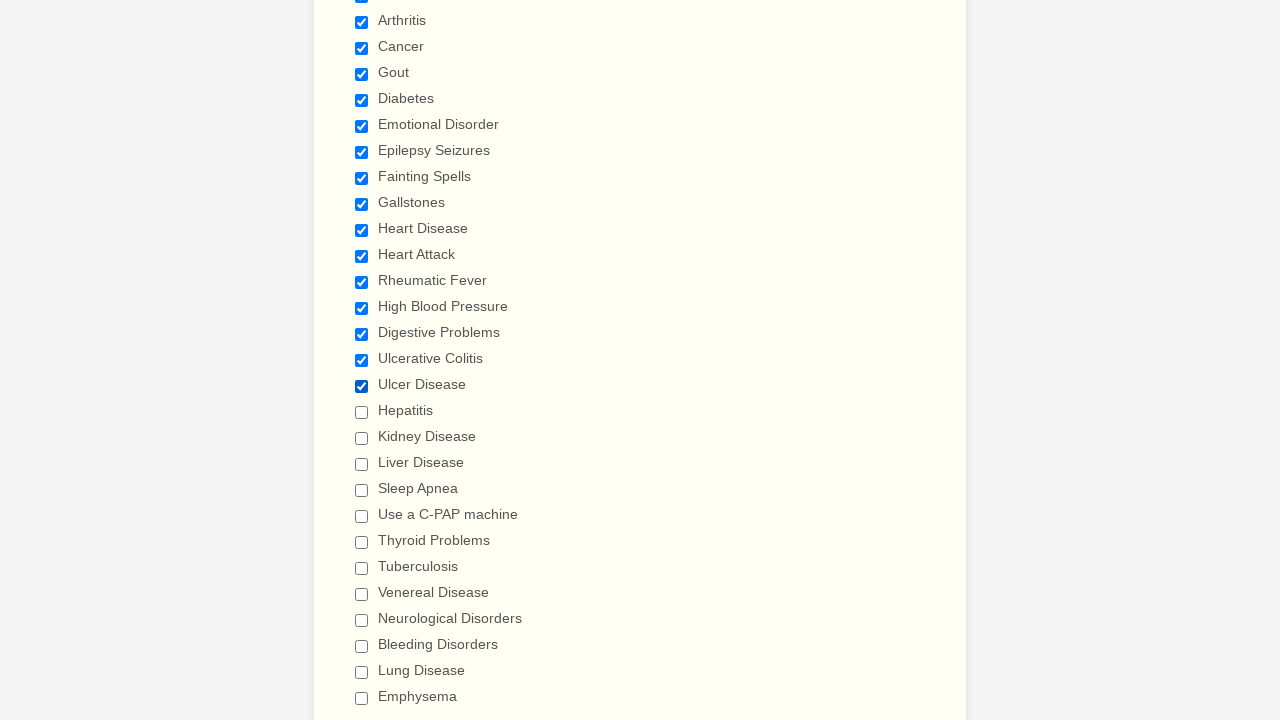

Clicked checkbox 18 of 29 at (362, 412) on input.form-checkbox >> nth=17
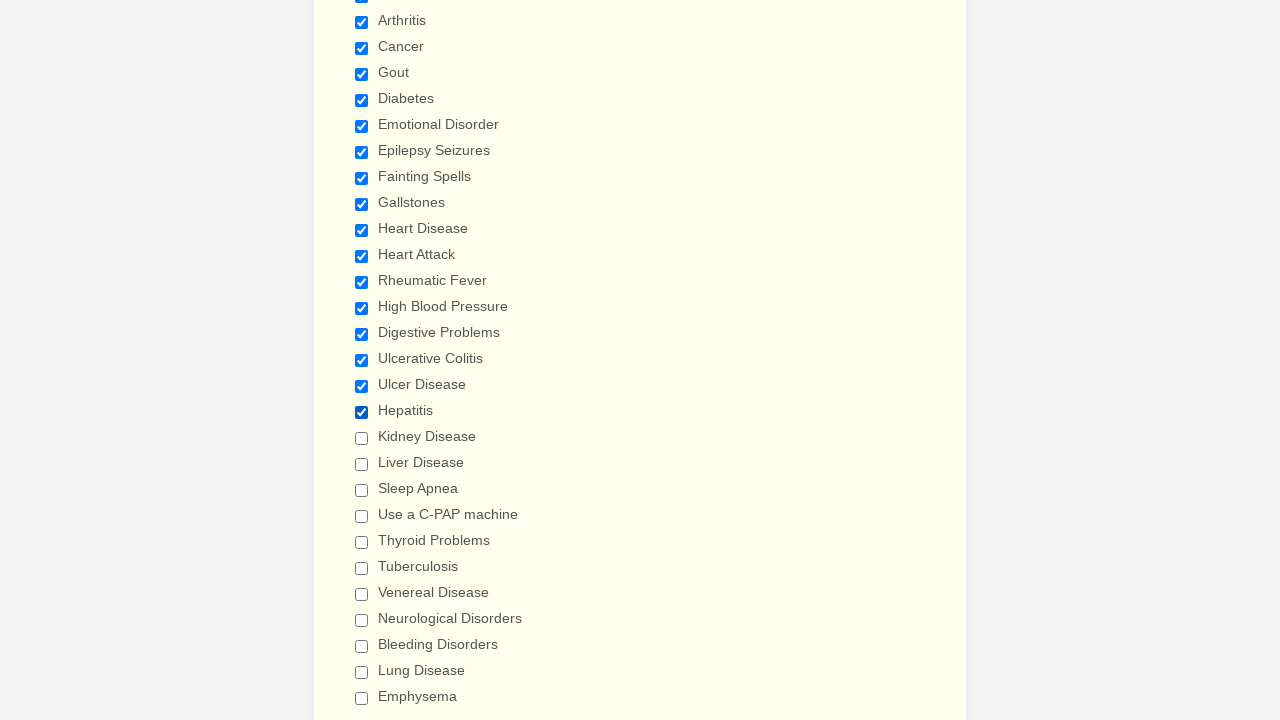

Clicked checkbox 19 of 29 at (362, 438) on input.form-checkbox >> nth=18
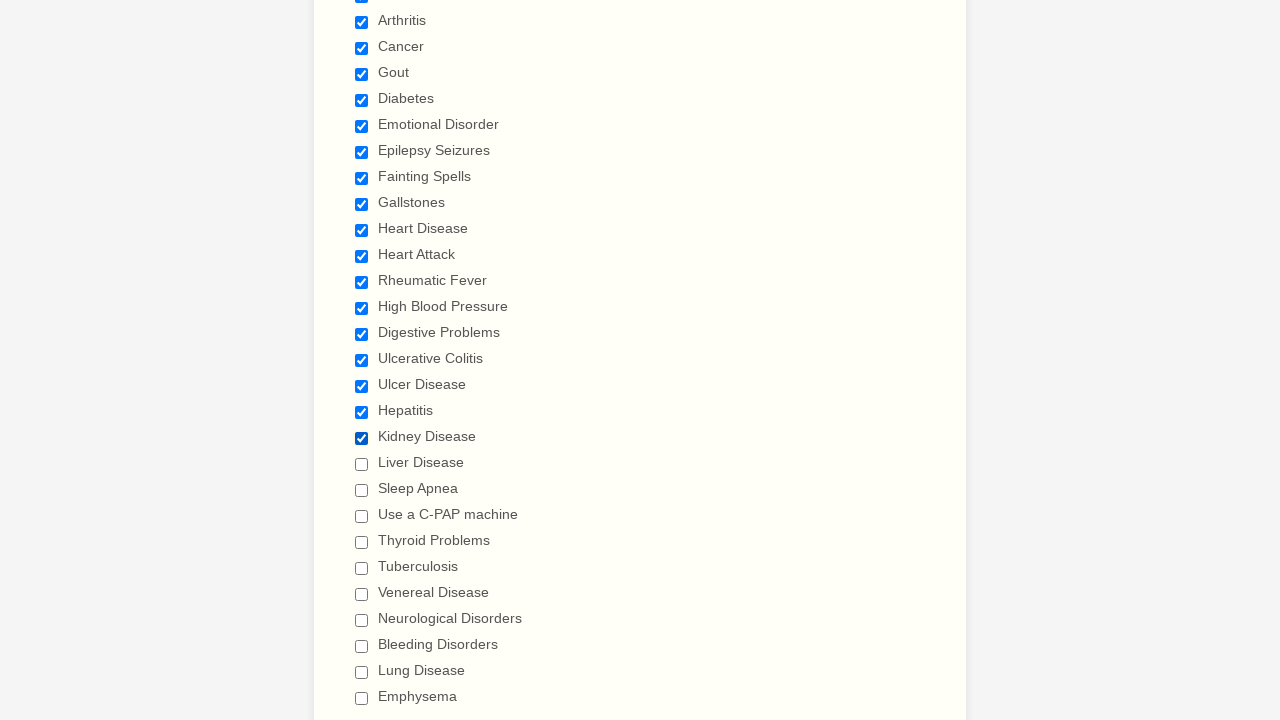

Clicked checkbox 20 of 29 at (362, 464) on input.form-checkbox >> nth=19
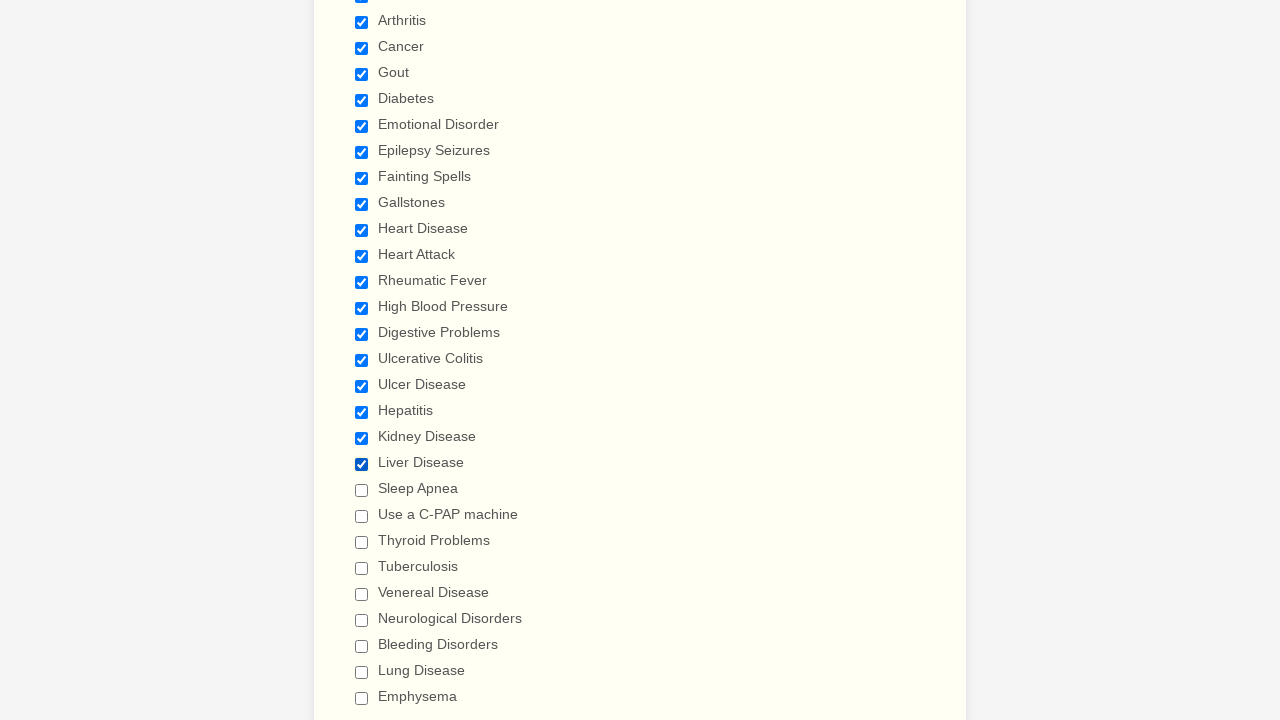

Clicked checkbox 21 of 29 at (362, 490) on input.form-checkbox >> nth=20
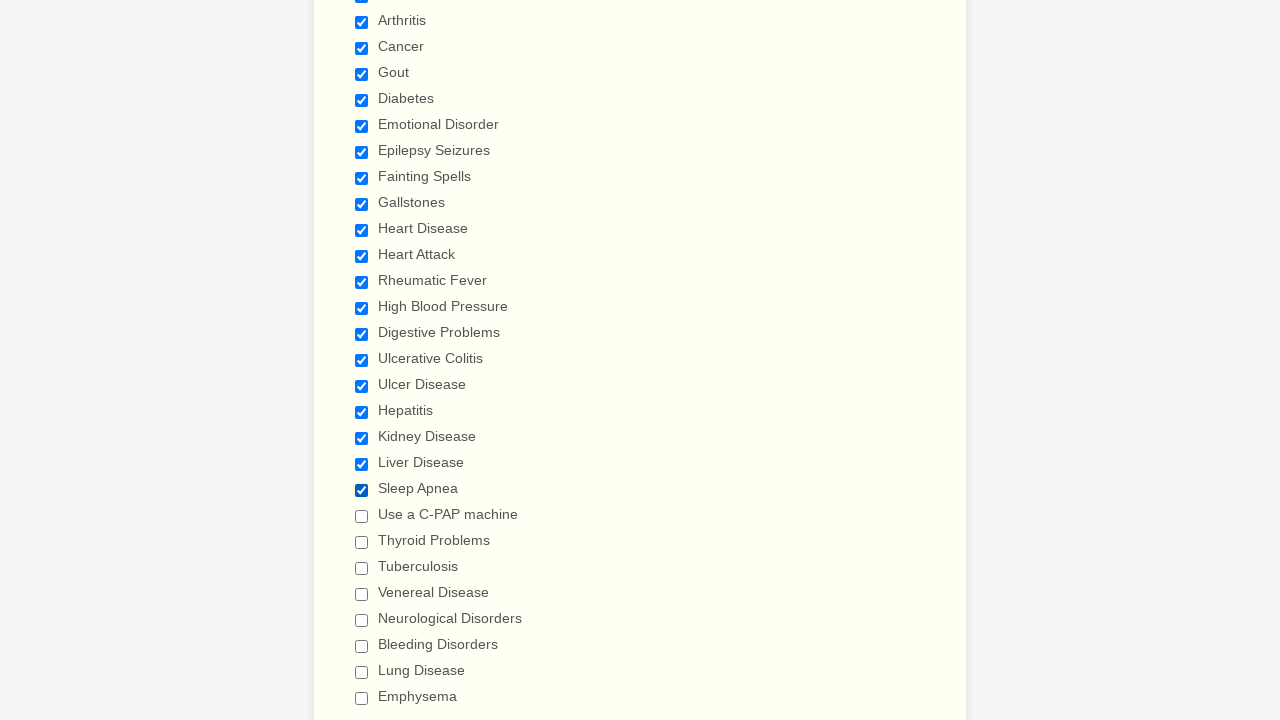

Clicked checkbox 22 of 29 at (362, 516) on input.form-checkbox >> nth=21
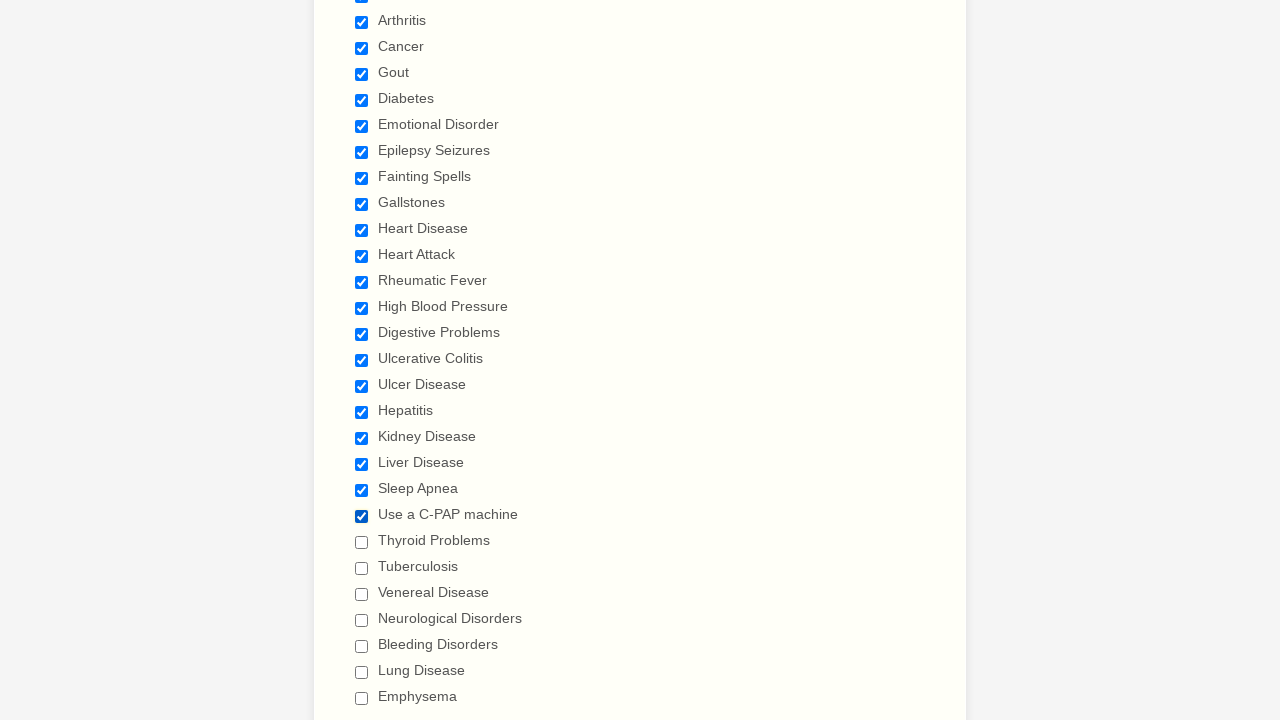

Clicked checkbox 23 of 29 at (362, 542) on input.form-checkbox >> nth=22
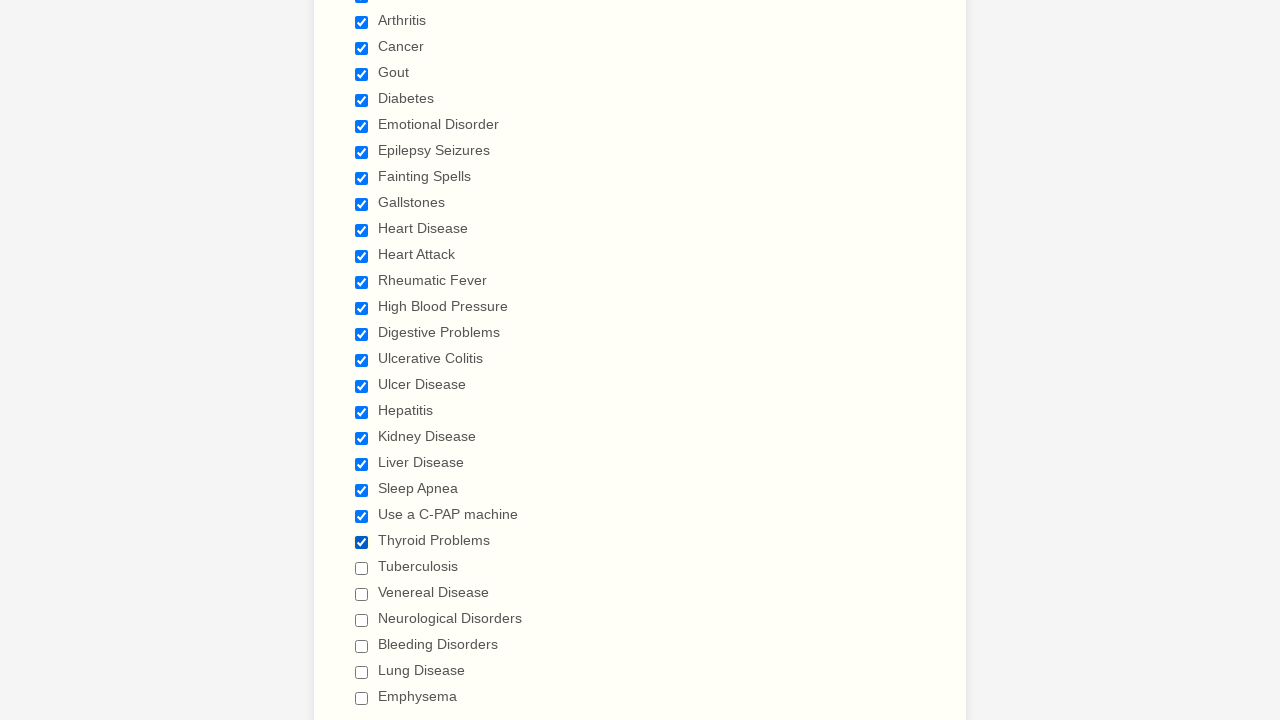

Clicked checkbox 24 of 29 at (362, 568) on input.form-checkbox >> nth=23
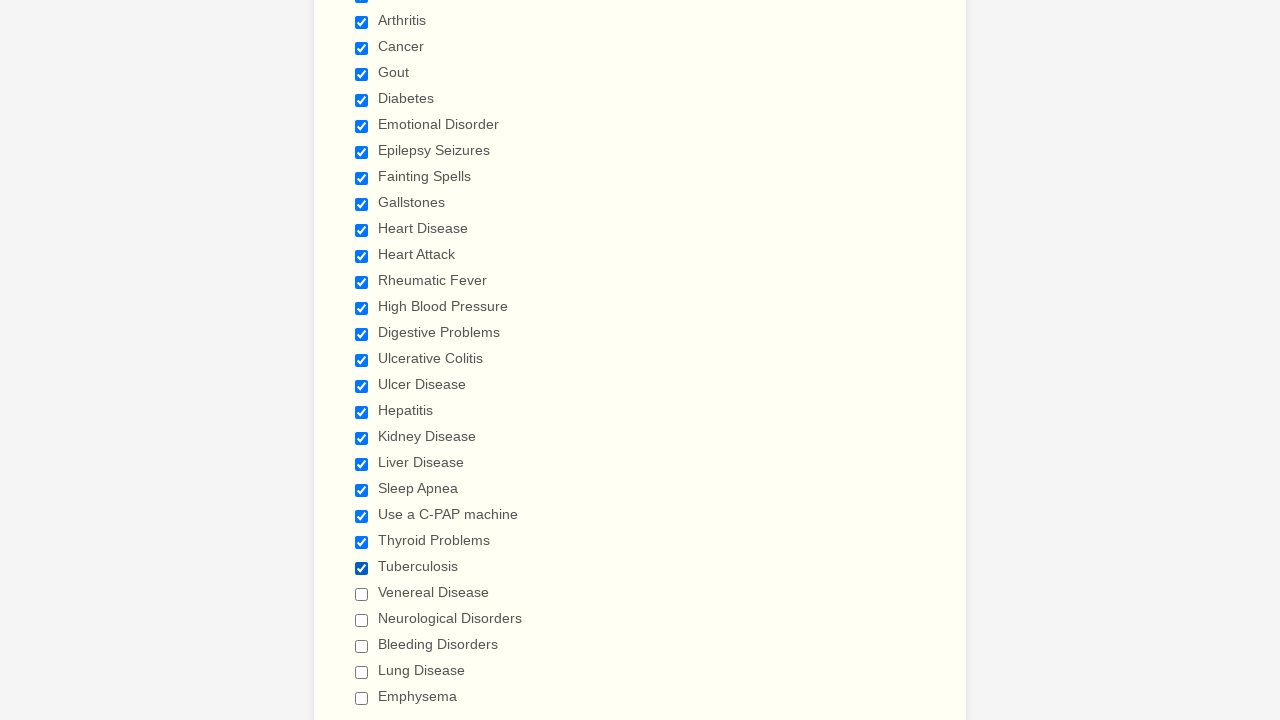

Clicked checkbox 25 of 29 at (362, 594) on input.form-checkbox >> nth=24
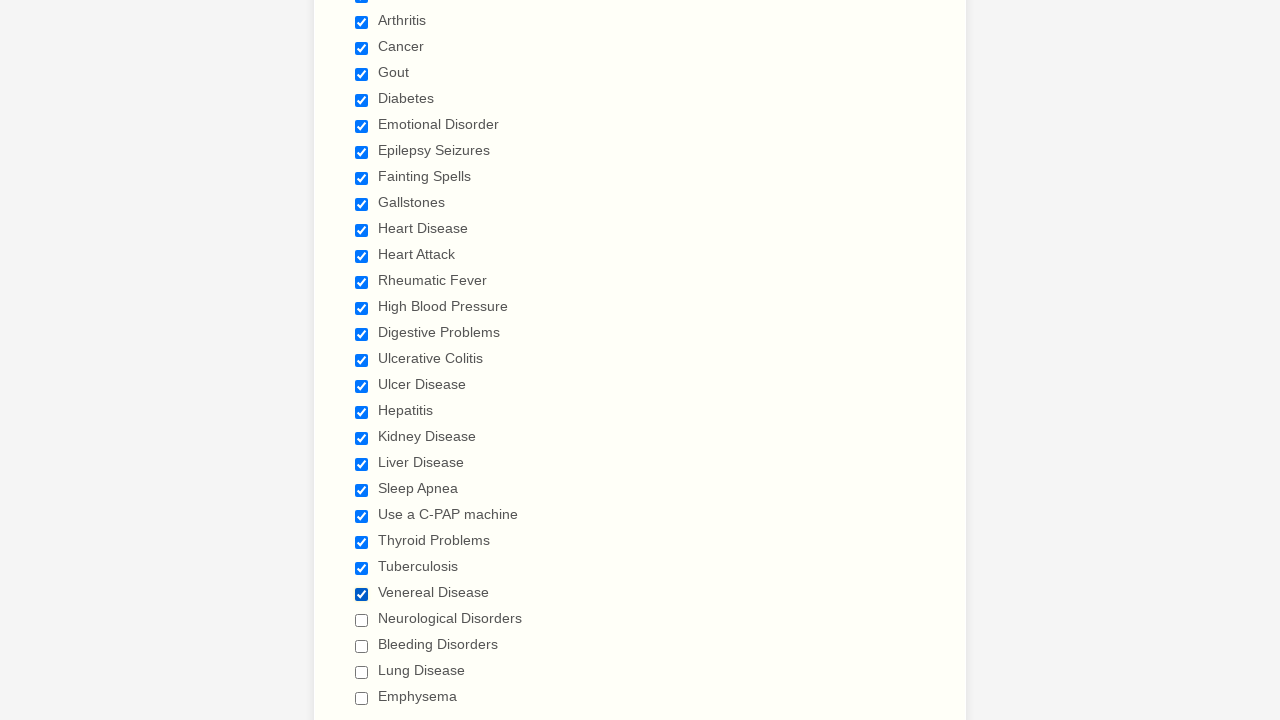

Clicked checkbox 26 of 29 at (362, 620) on input.form-checkbox >> nth=25
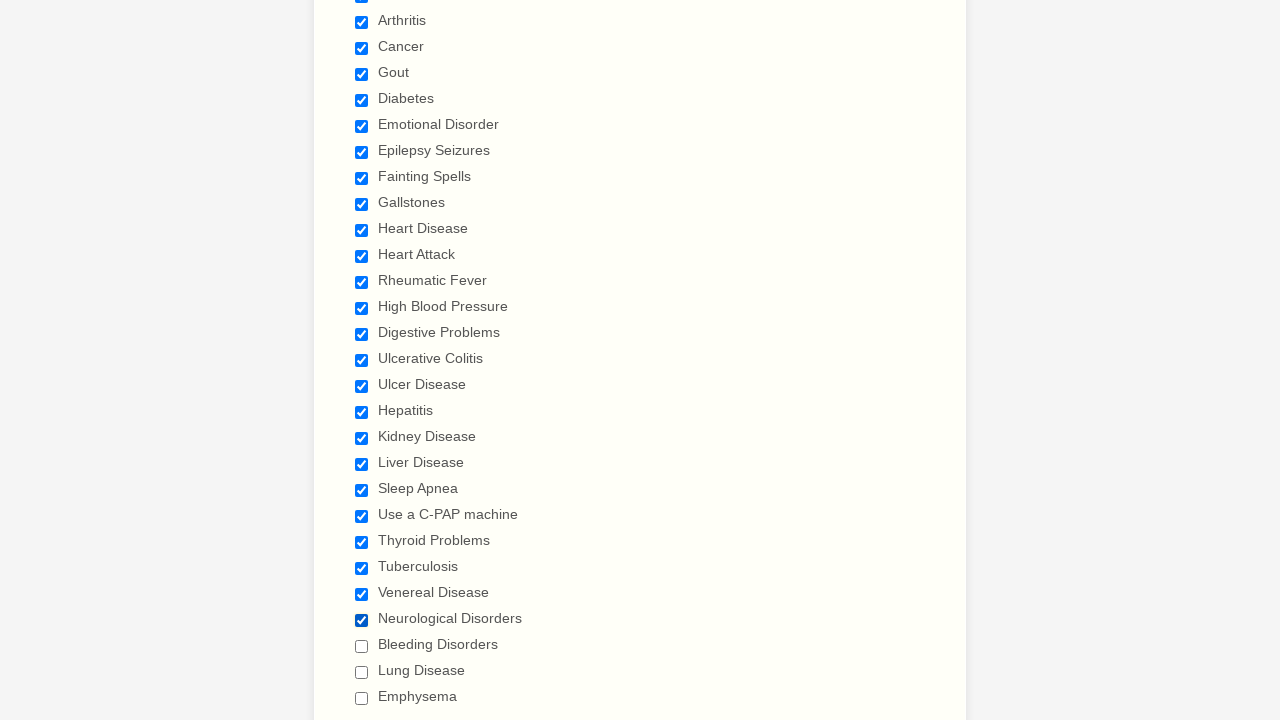

Clicked checkbox 27 of 29 at (362, 646) on input.form-checkbox >> nth=26
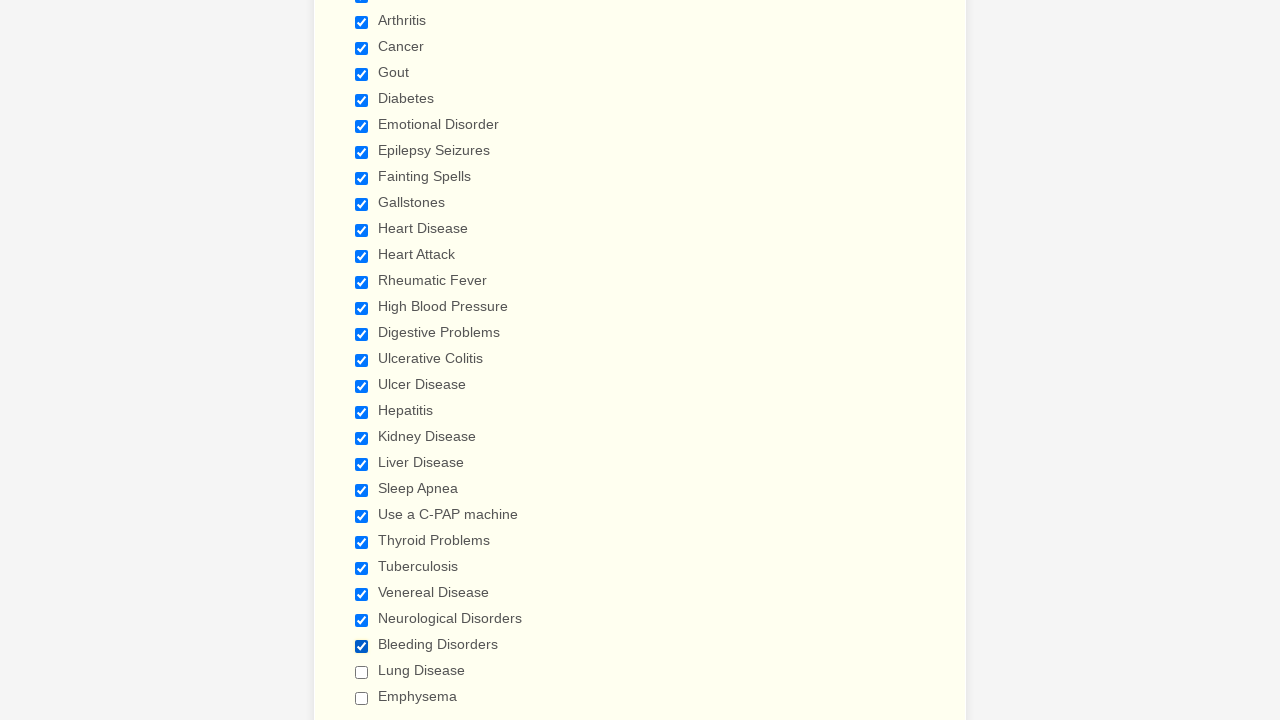

Clicked checkbox 28 of 29 at (362, 672) on input.form-checkbox >> nth=27
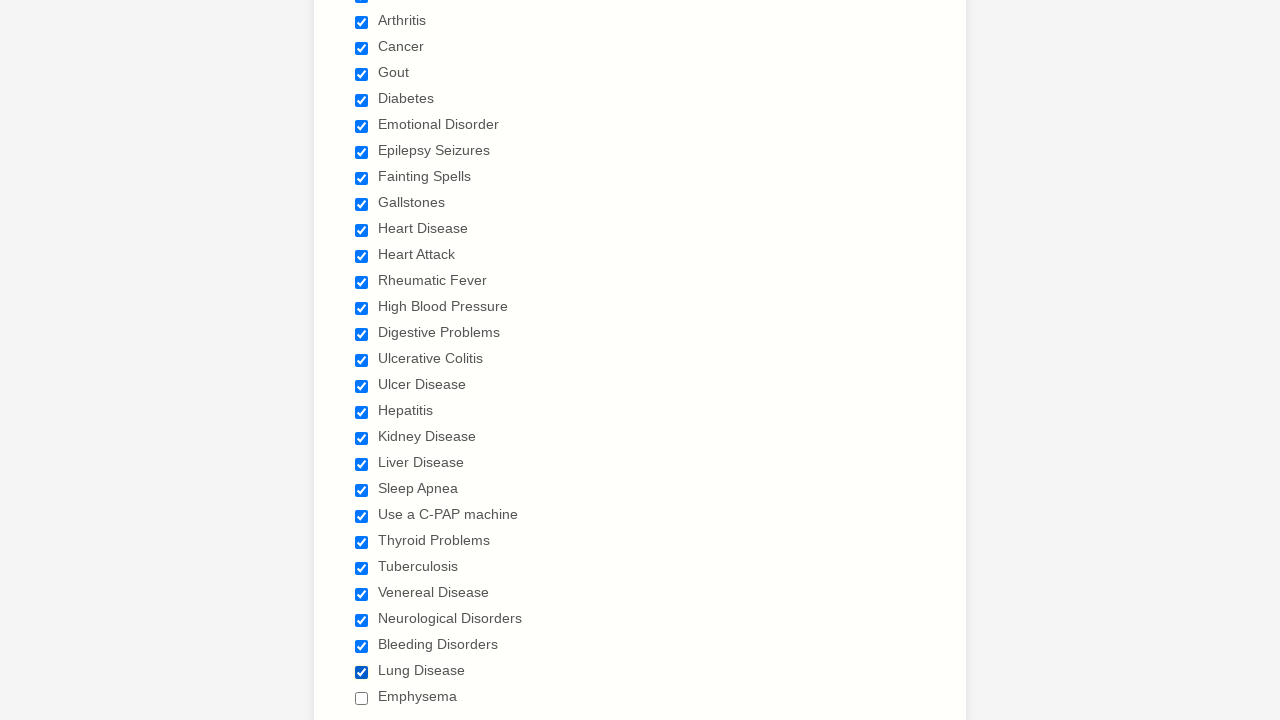

Clicked checkbox 29 of 29 at (362, 698) on input.form-checkbox >> nth=28
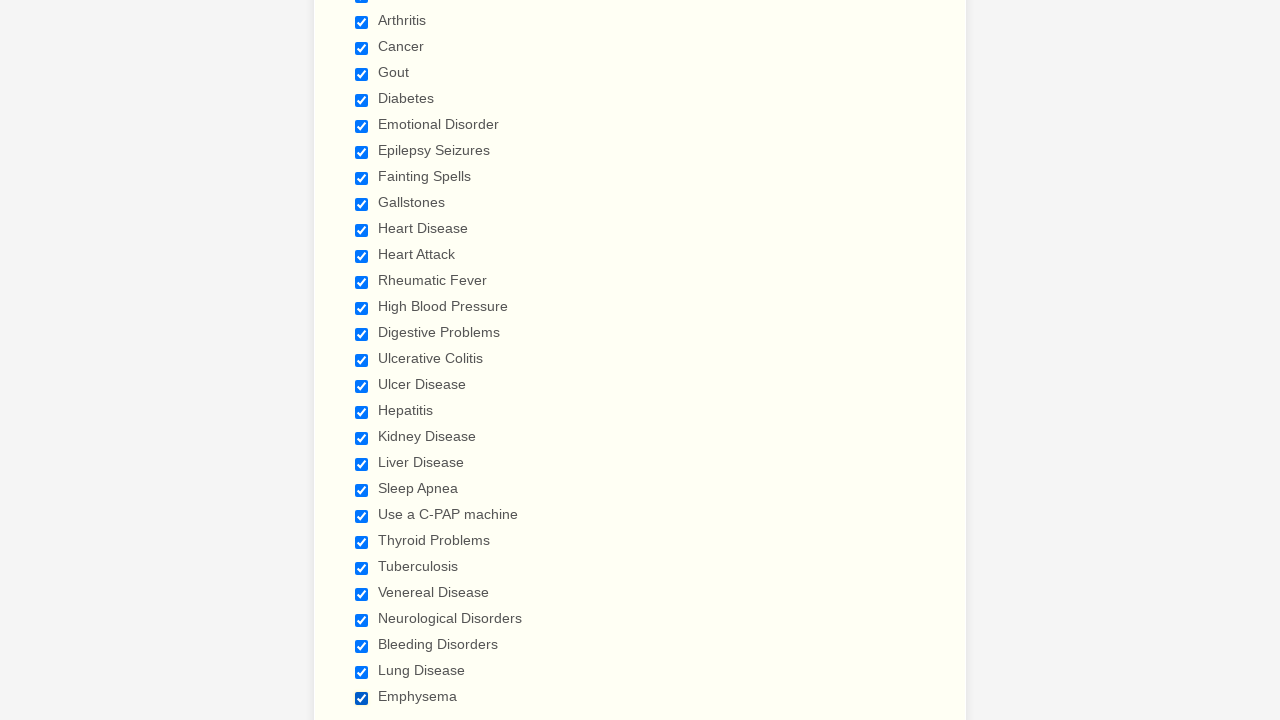

Verified checkbox 1 is selected: True
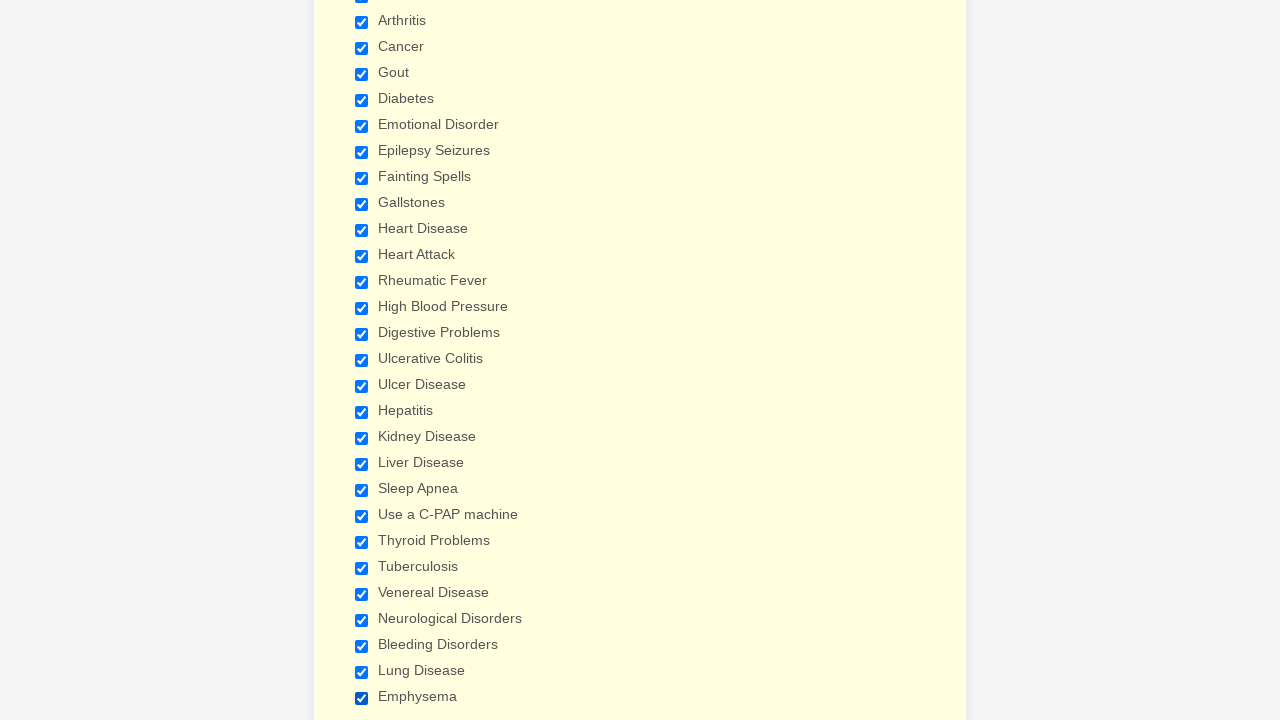

Verified checkbox 2 is selected: True
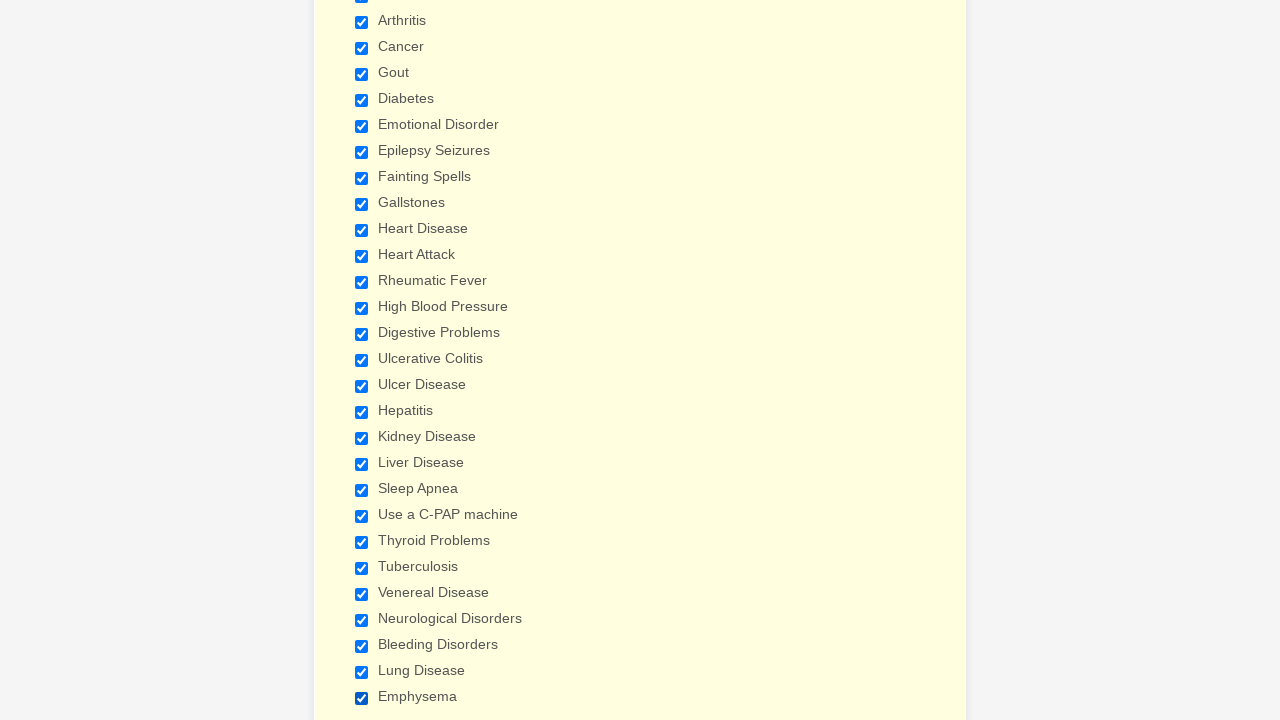

Verified checkbox 3 is selected: True
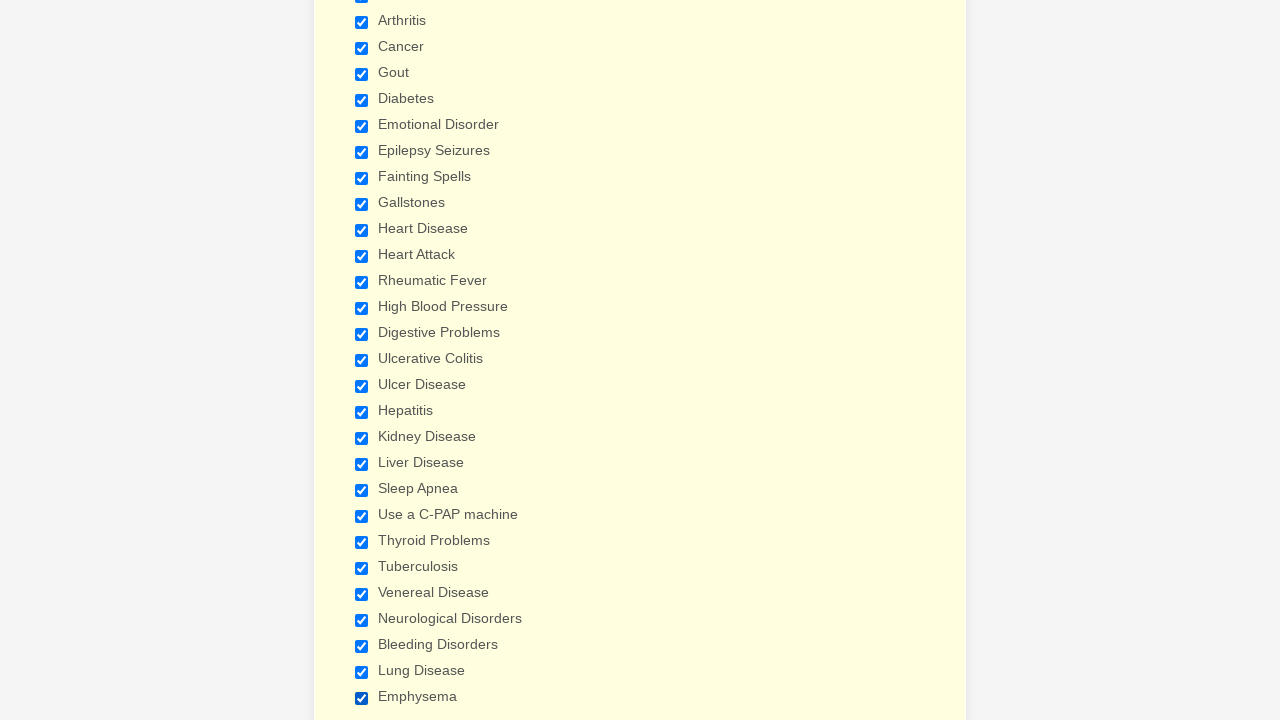

Verified checkbox 4 is selected: True
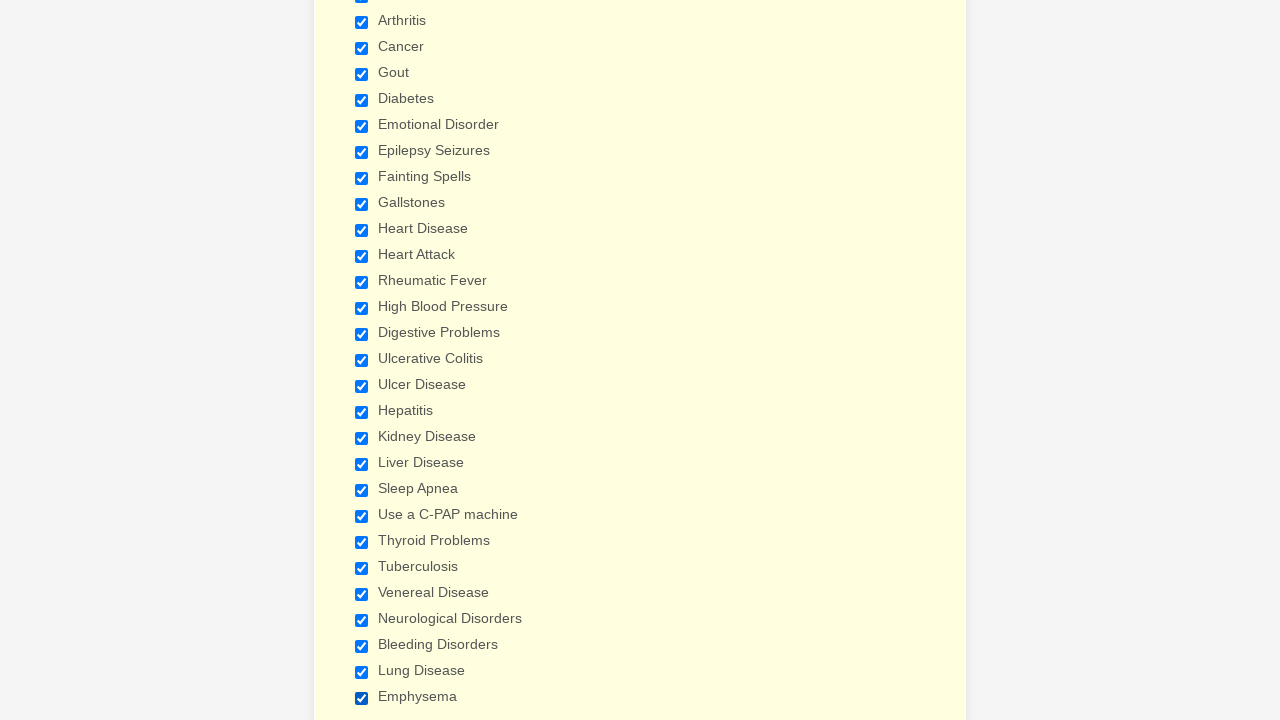

Verified checkbox 5 is selected: True
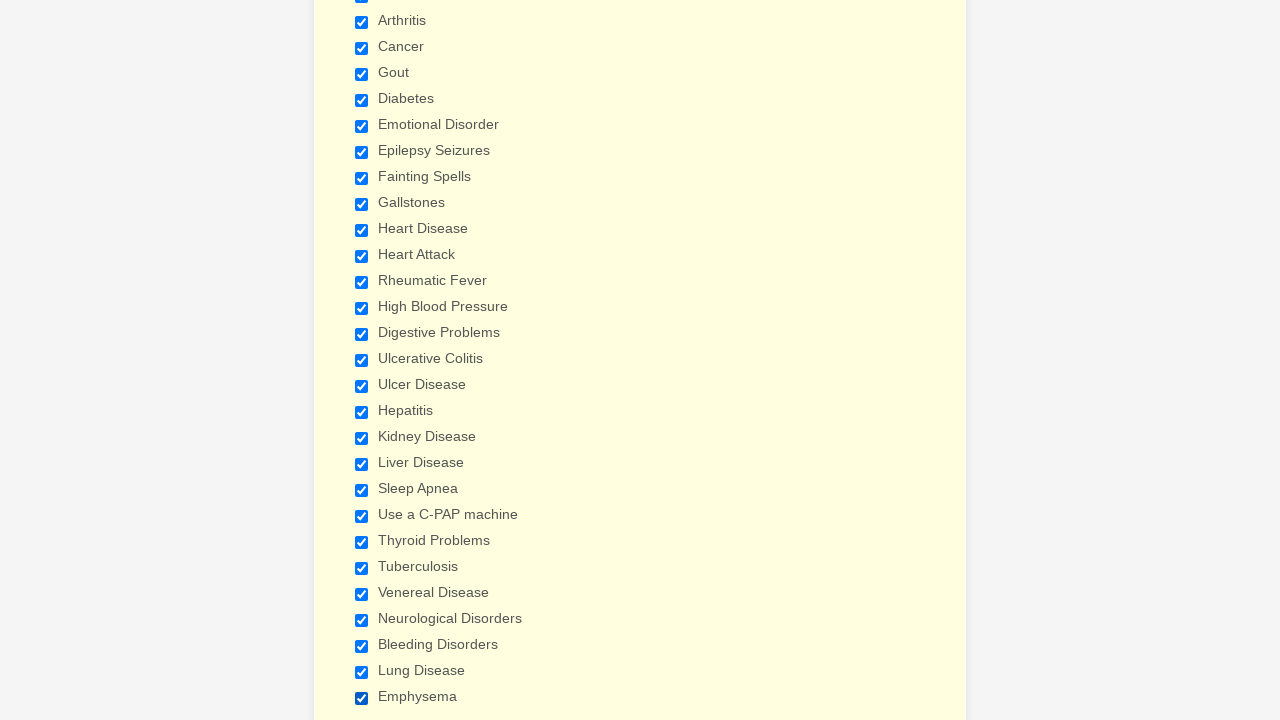

Verified checkbox 6 is selected: True
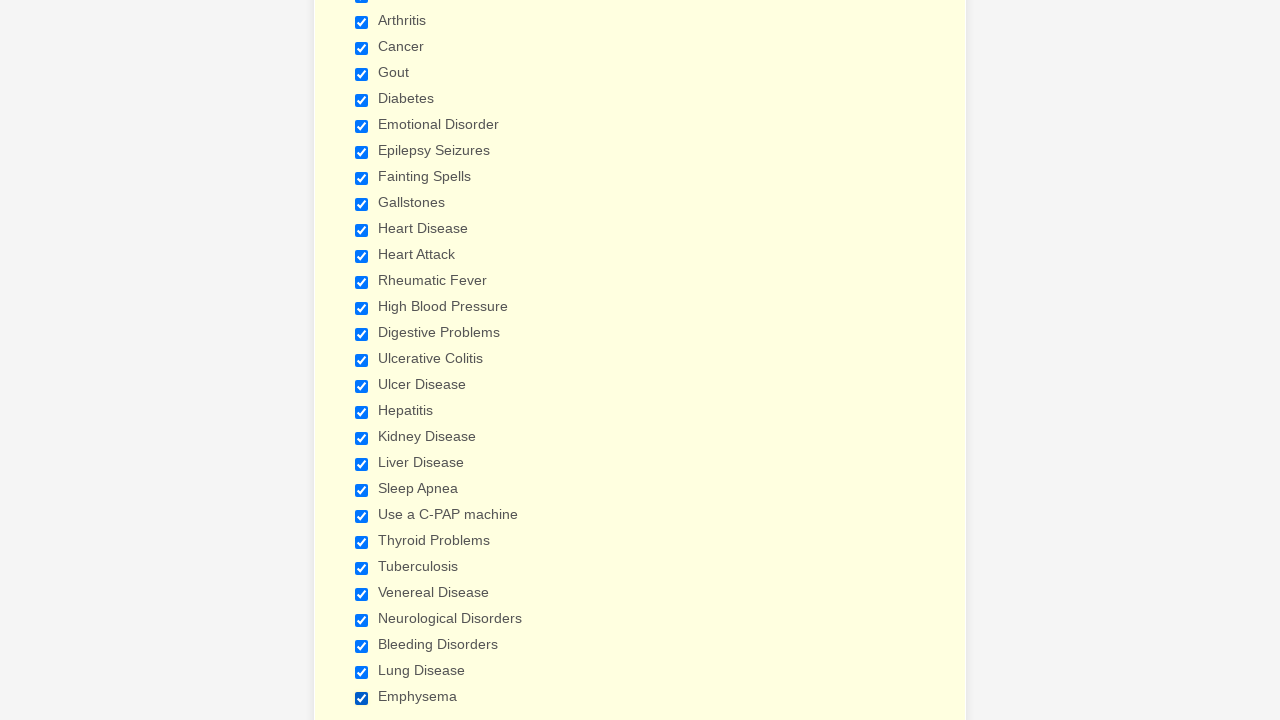

Verified checkbox 7 is selected: True
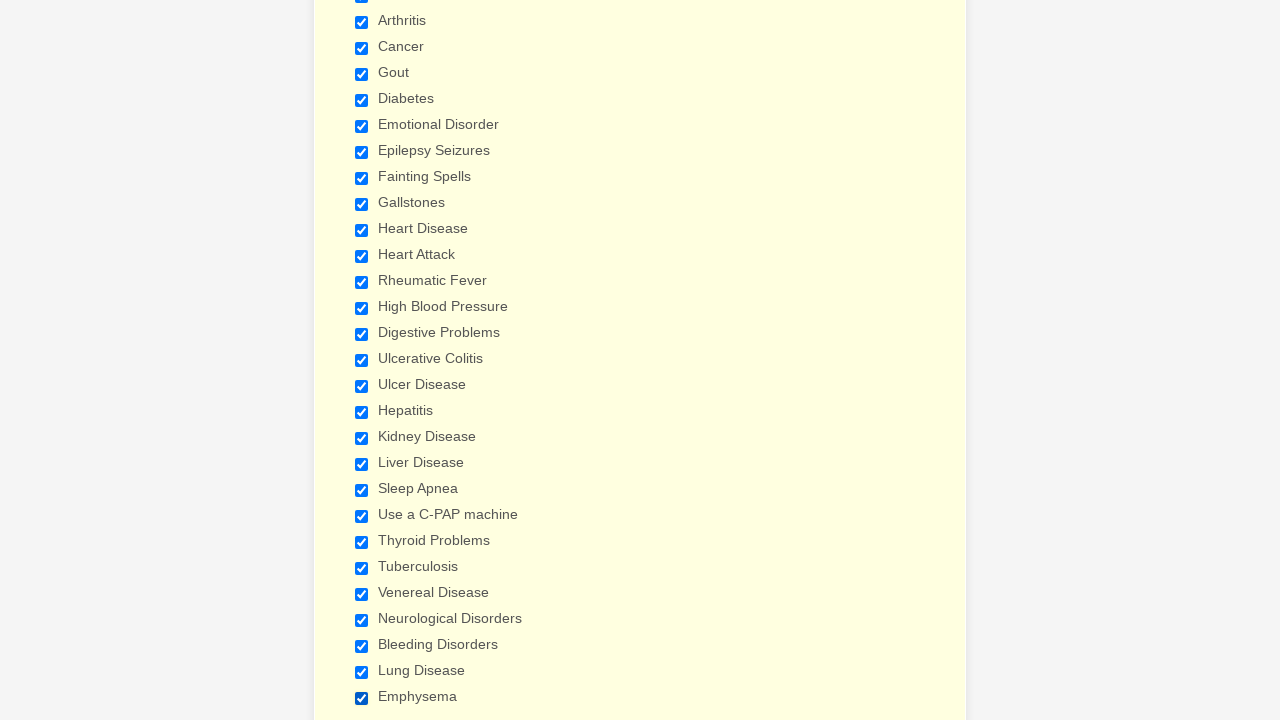

Verified checkbox 8 is selected: True
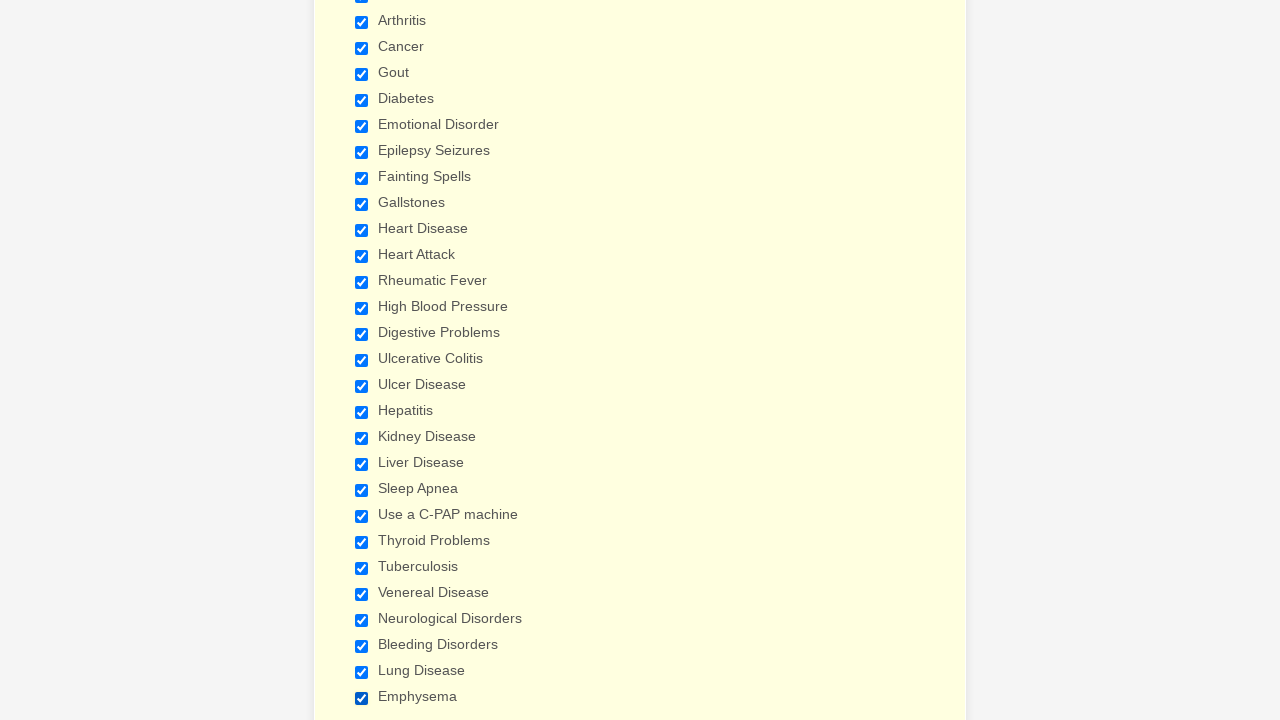

Verified checkbox 9 is selected: True
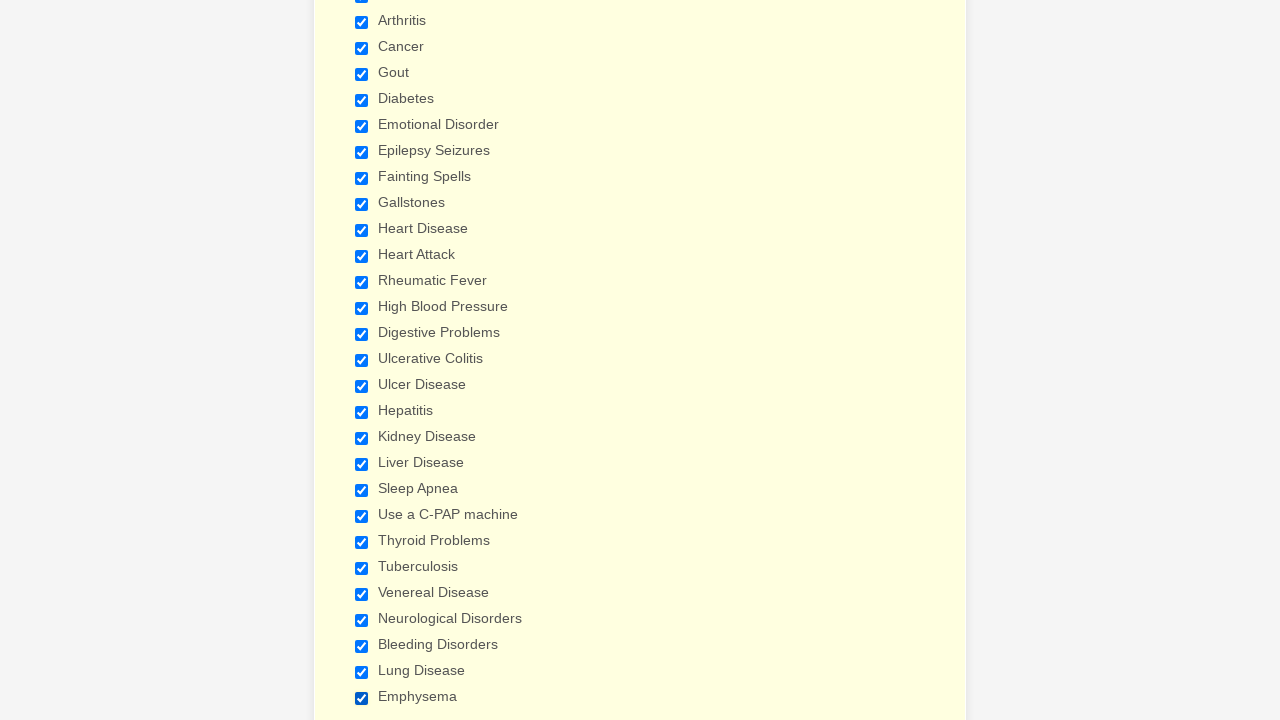

Verified checkbox 10 is selected: True
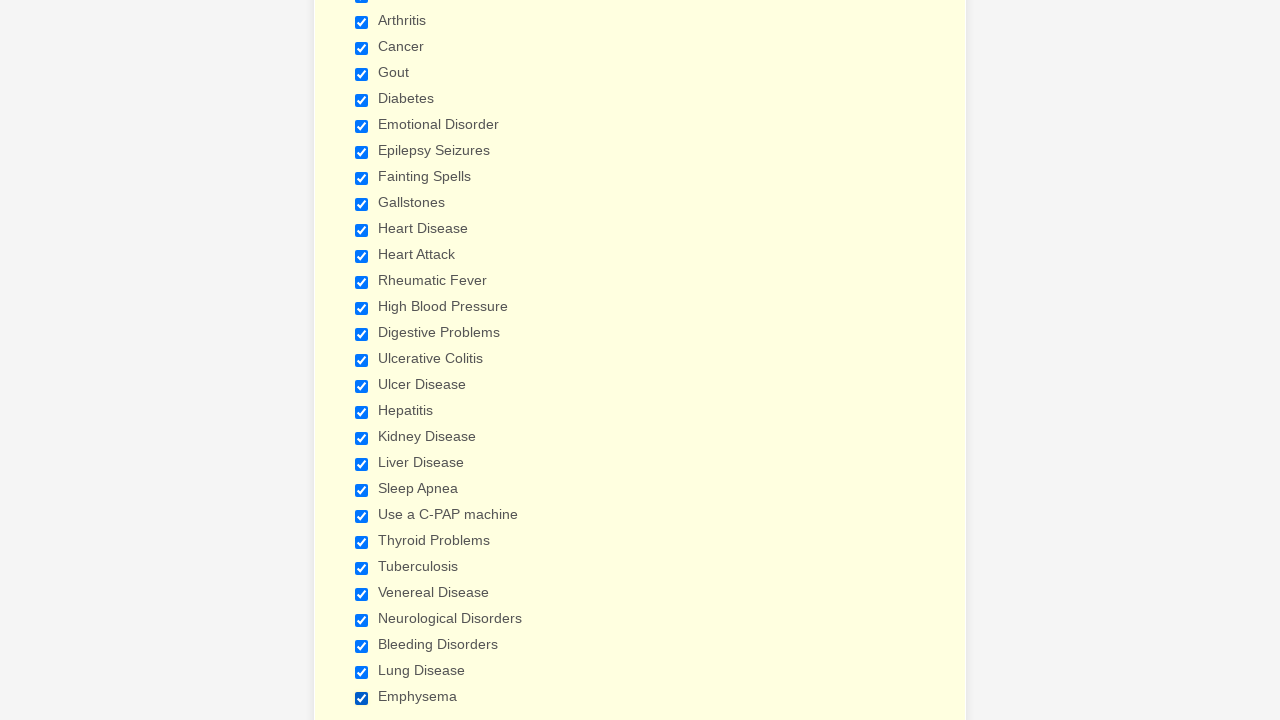

Verified checkbox 11 is selected: True
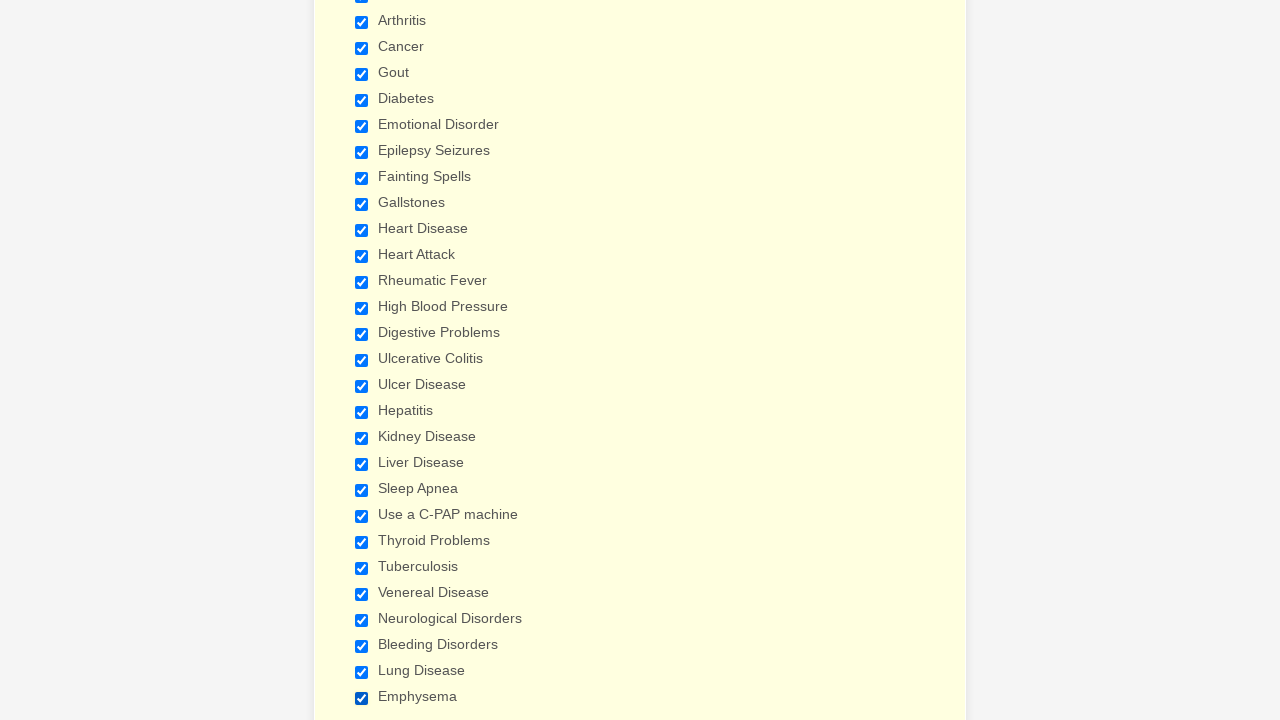

Verified checkbox 12 is selected: True
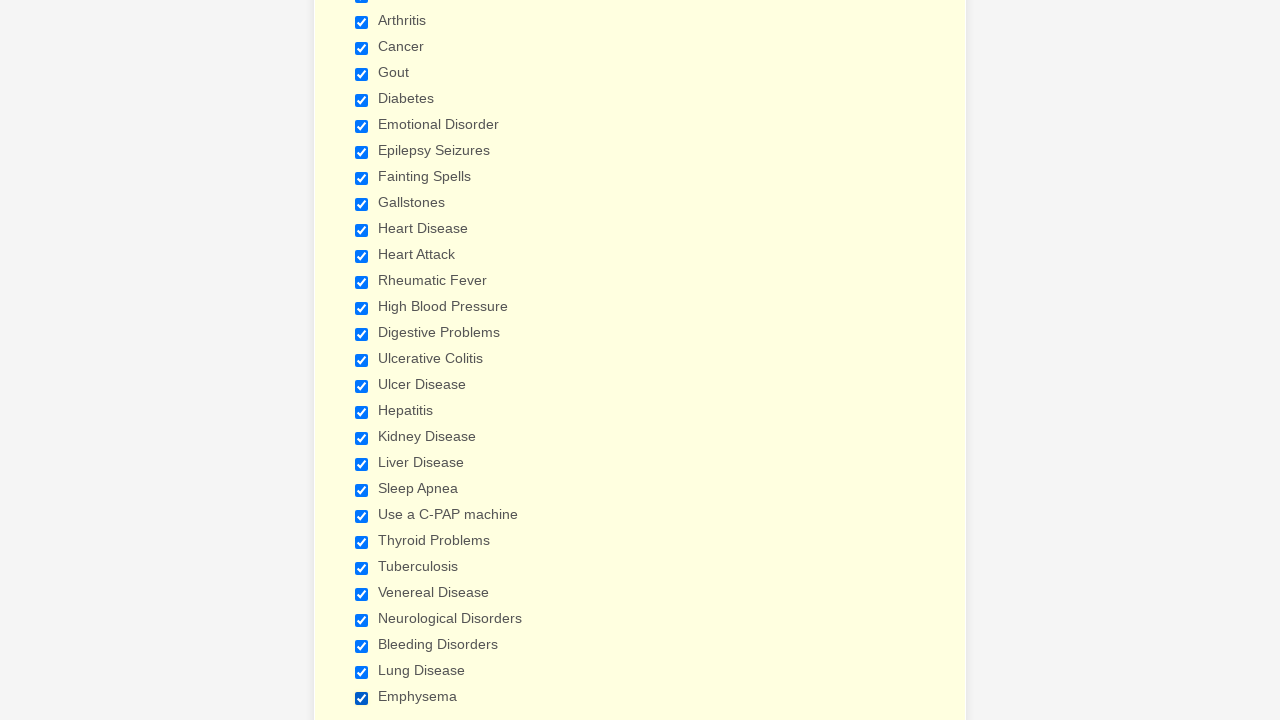

Verified checkbox 13 is selected: True
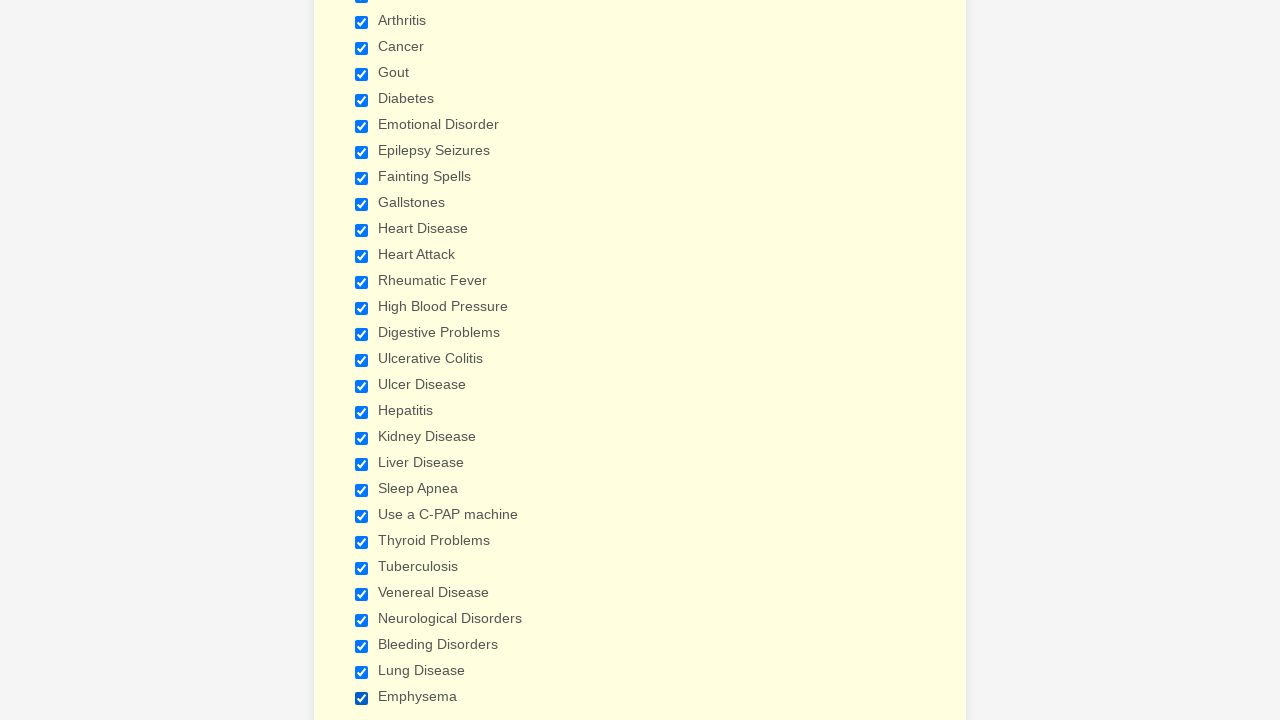

Verified checkbox 14 is selected: True
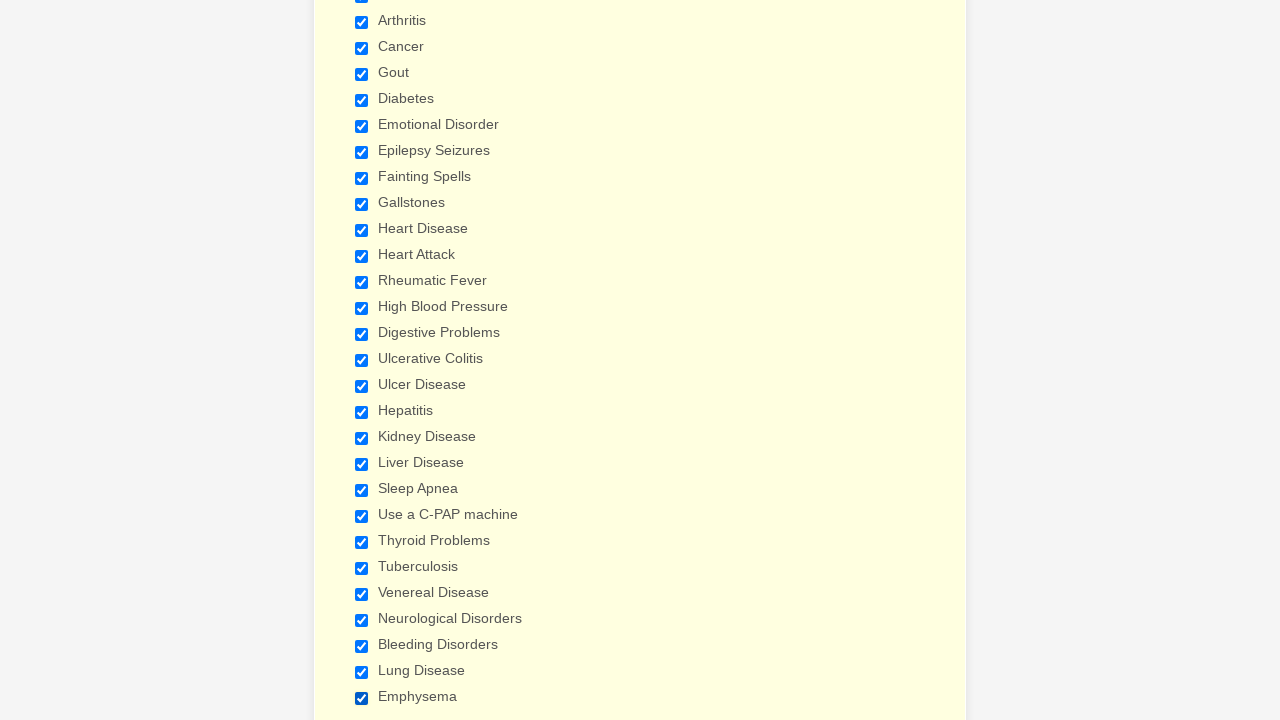

Verified checkbox 15 is selected: True
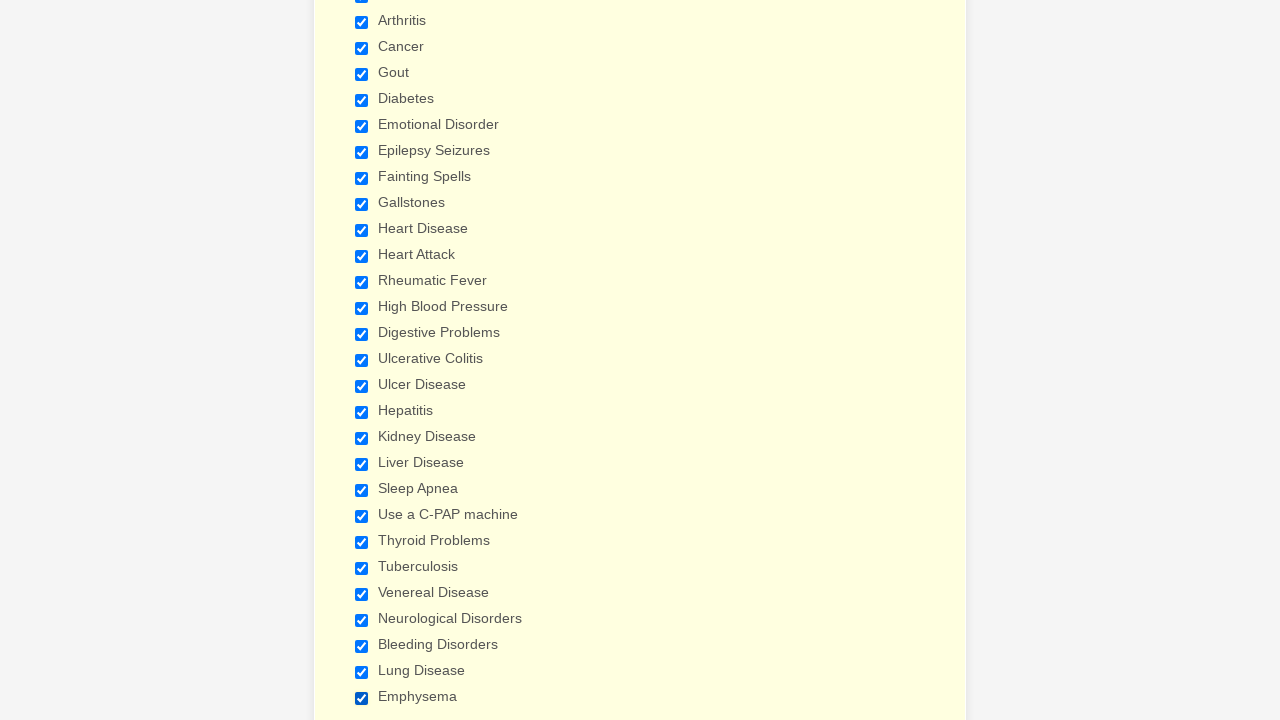

Verified checkbox 16 is selected: True
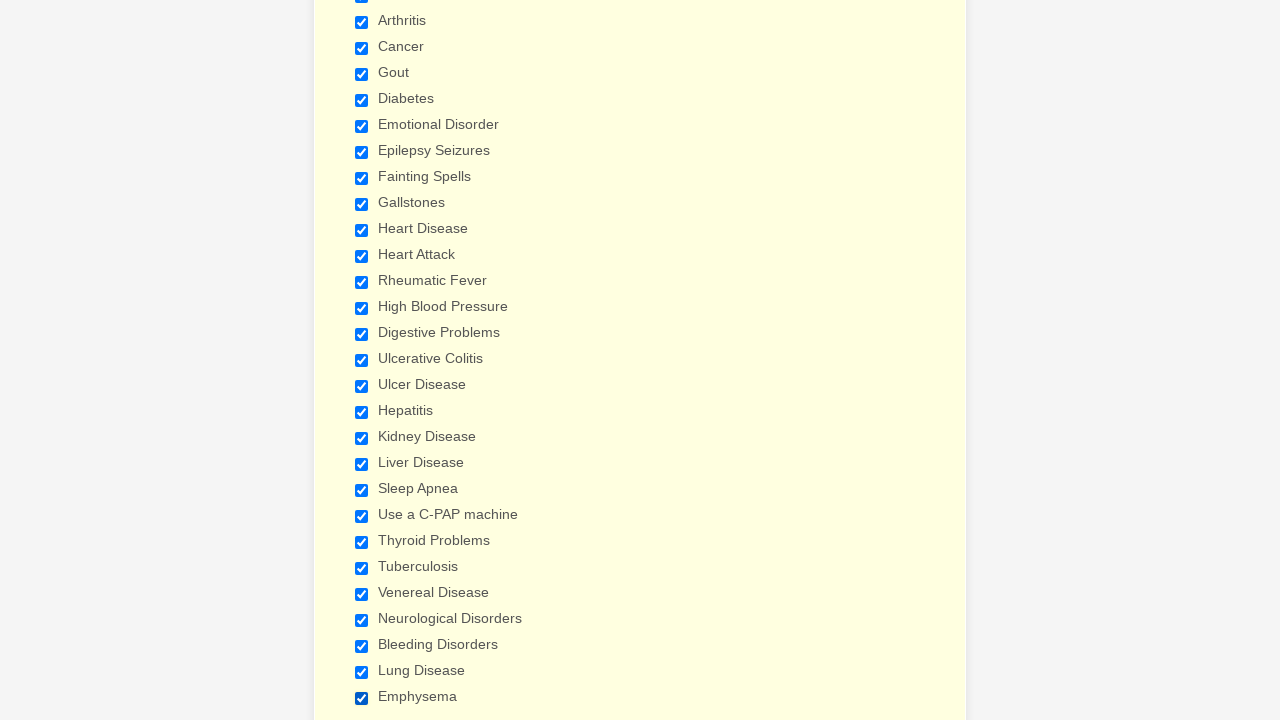

Verified checkbox 17 is selected: True
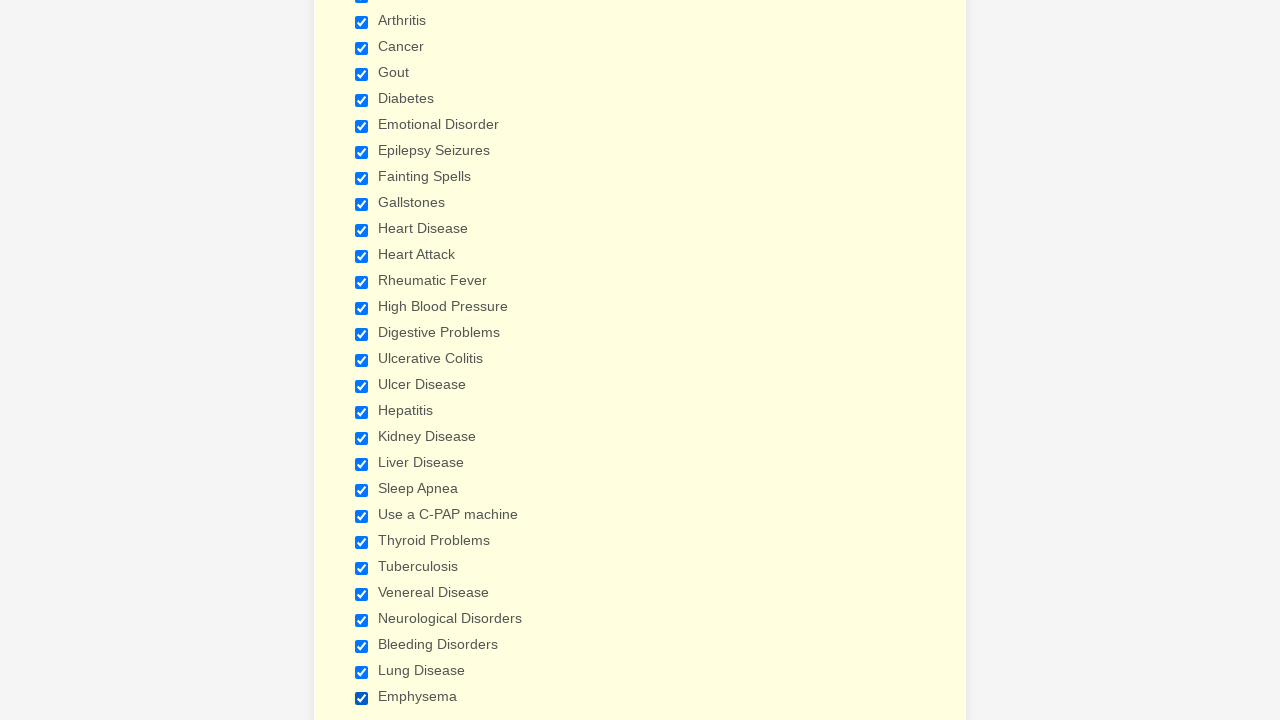

Verified checkbox 18 is selected: True
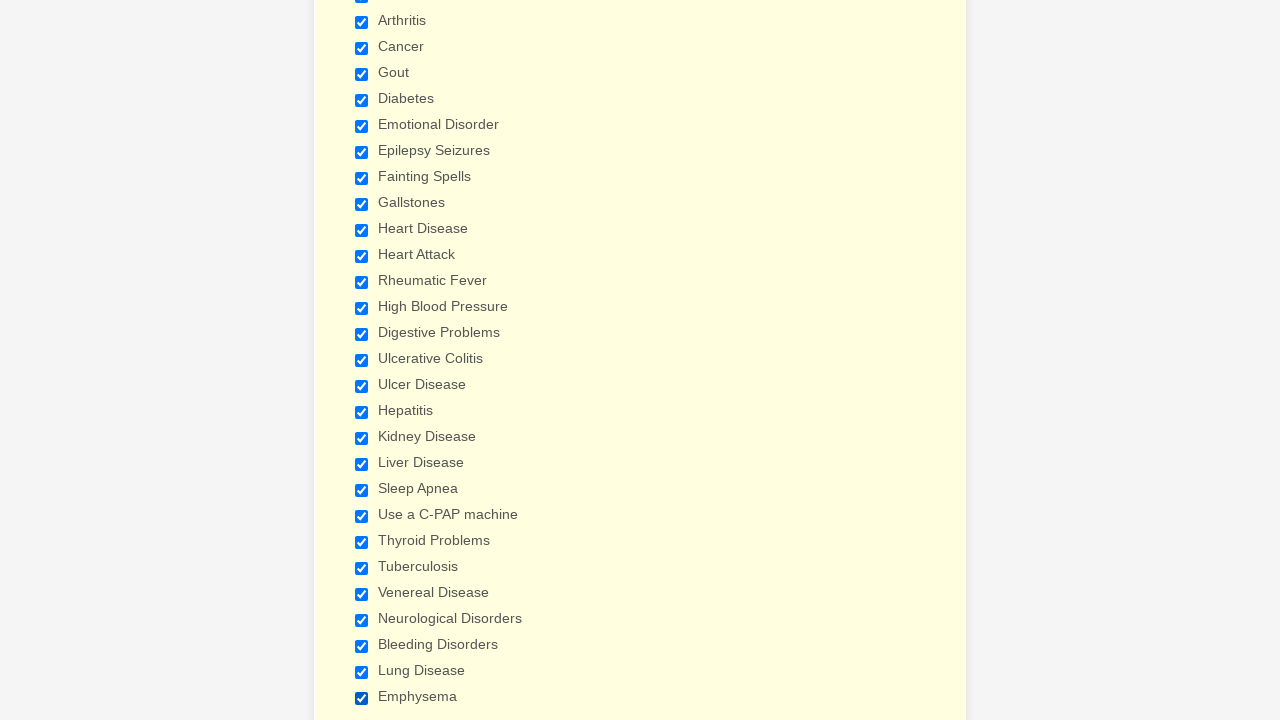

Verified checkbox 19 is selected: True
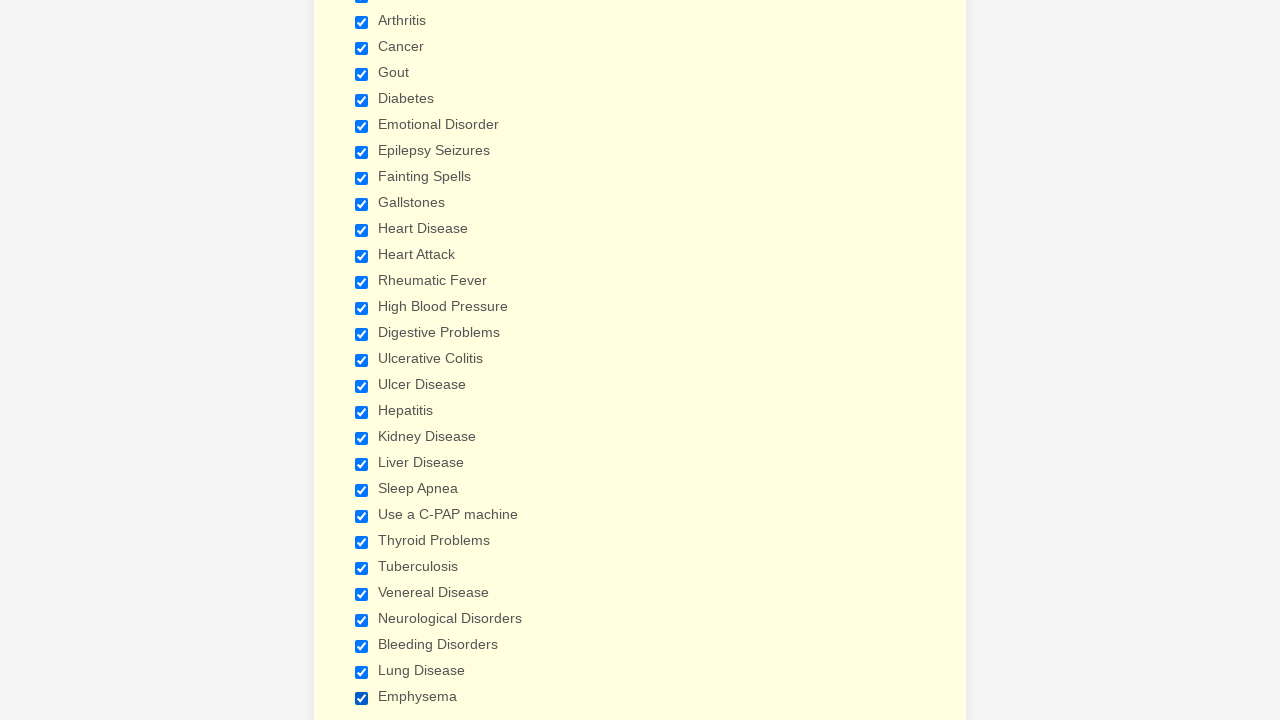

Verified checkbox 20 is selected: True
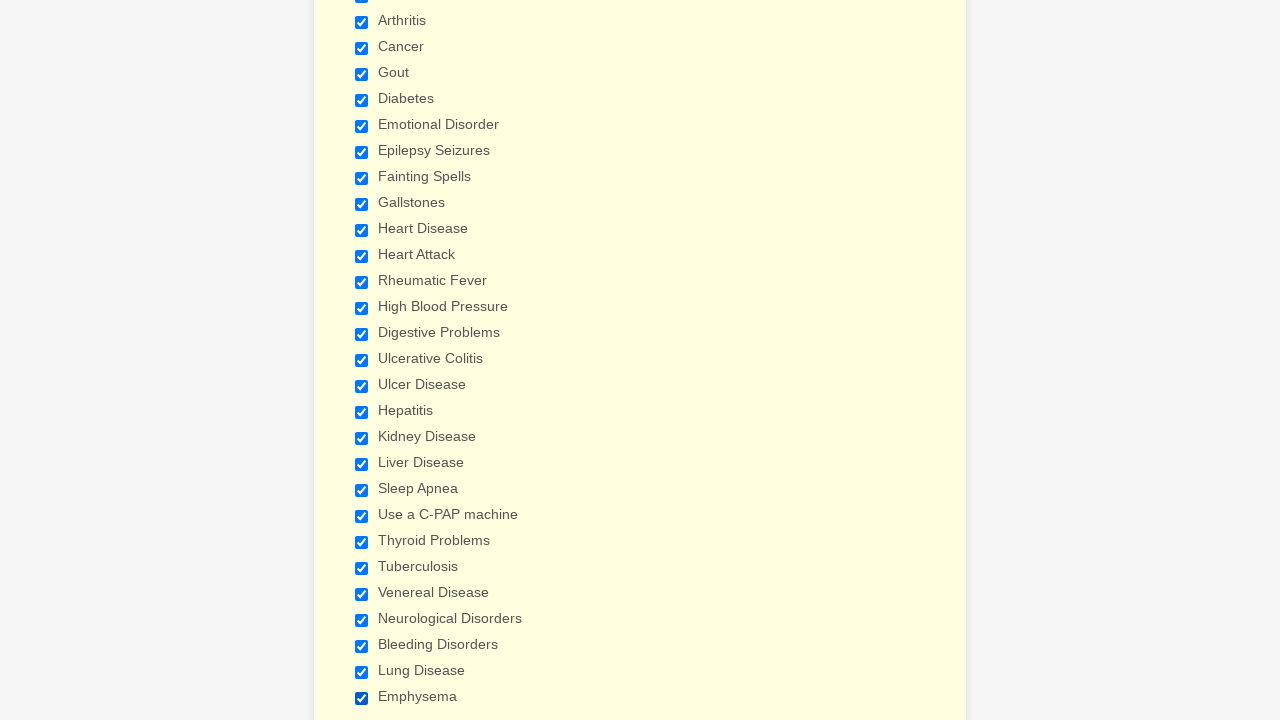

Verified checkbox 21 is selected: True
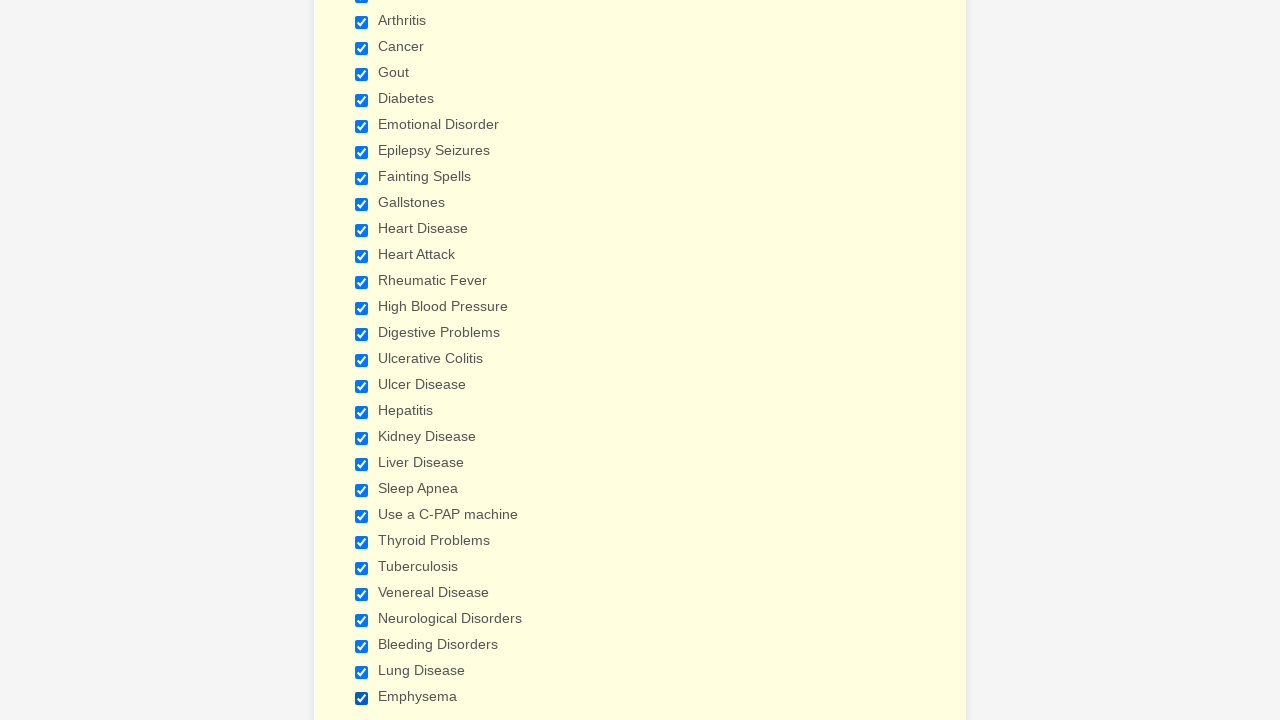

Verified checkbox 22 is selected: True
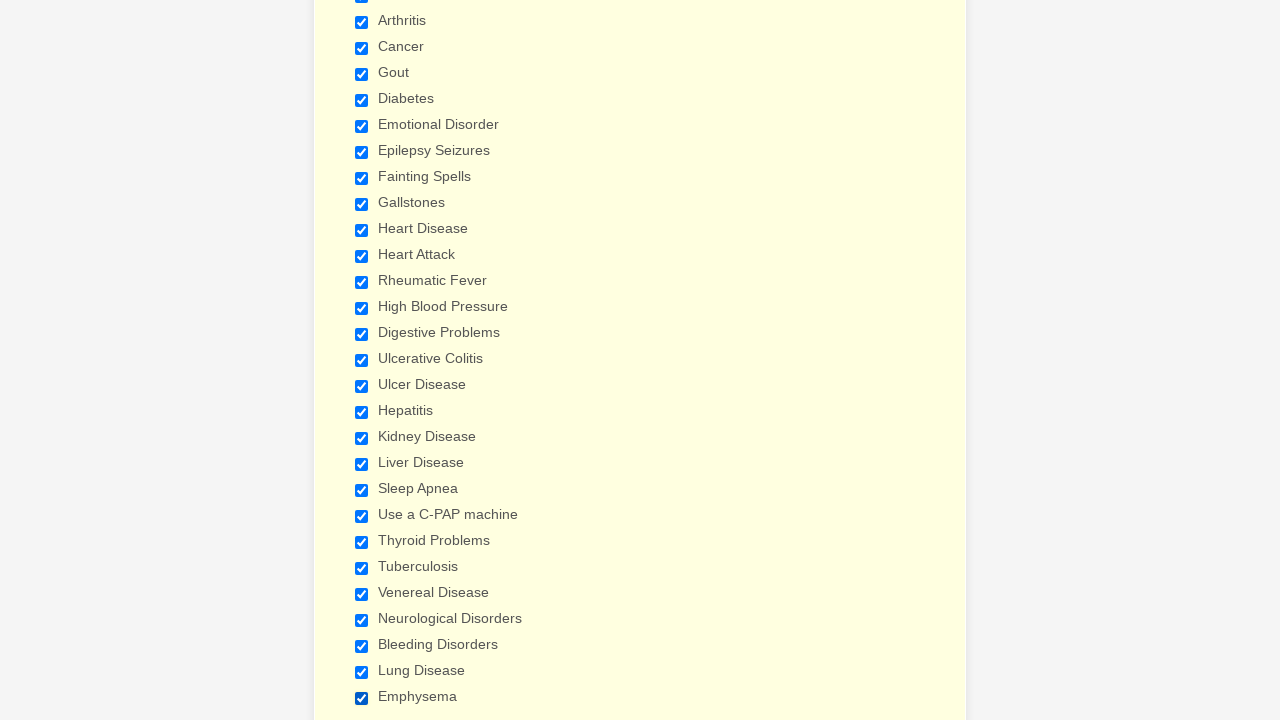

Verified checkbox 23 is selected: True
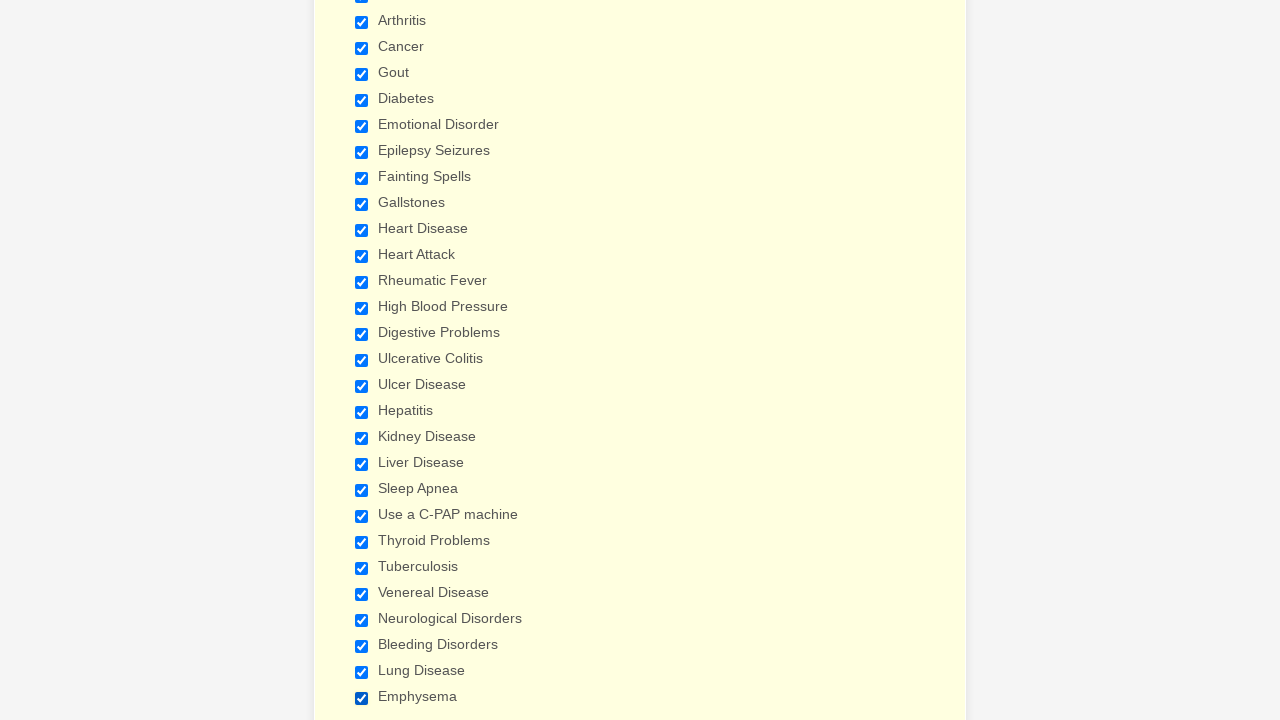

Verified checkbox 24 is selected: True
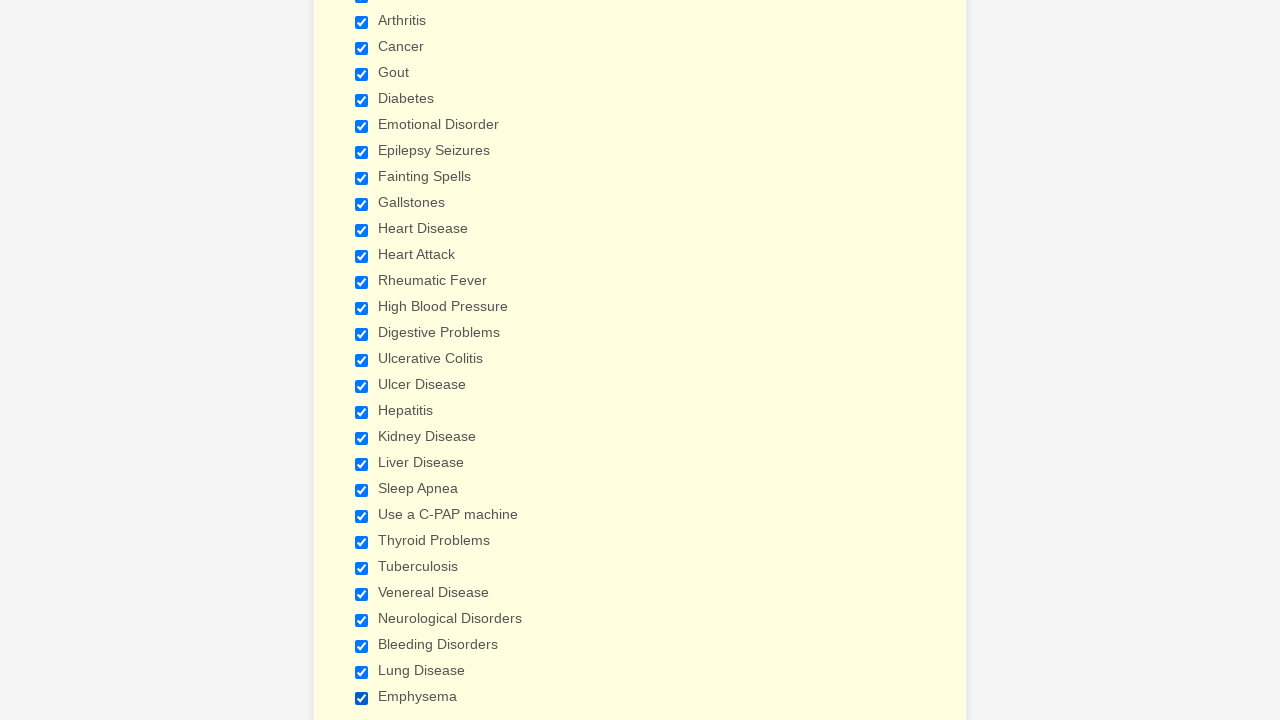

Verified checkbox 25 is selected: True
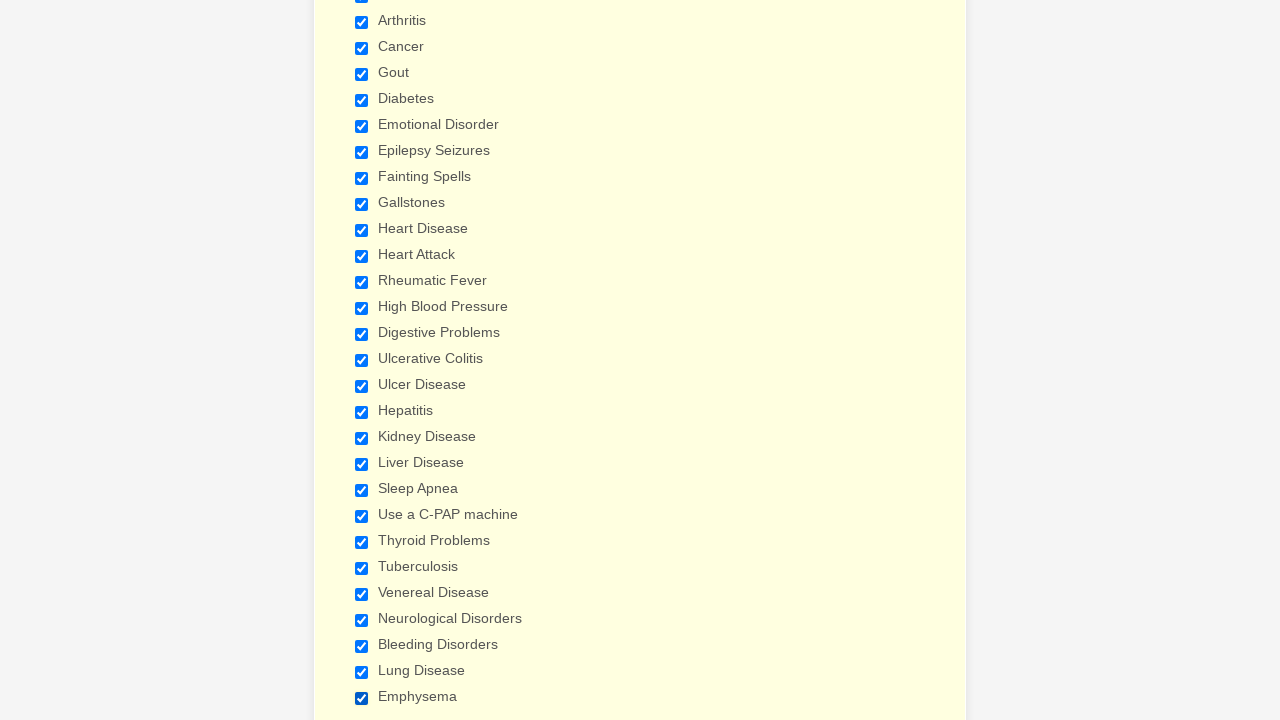

Verified checkbox 26 is selected: True
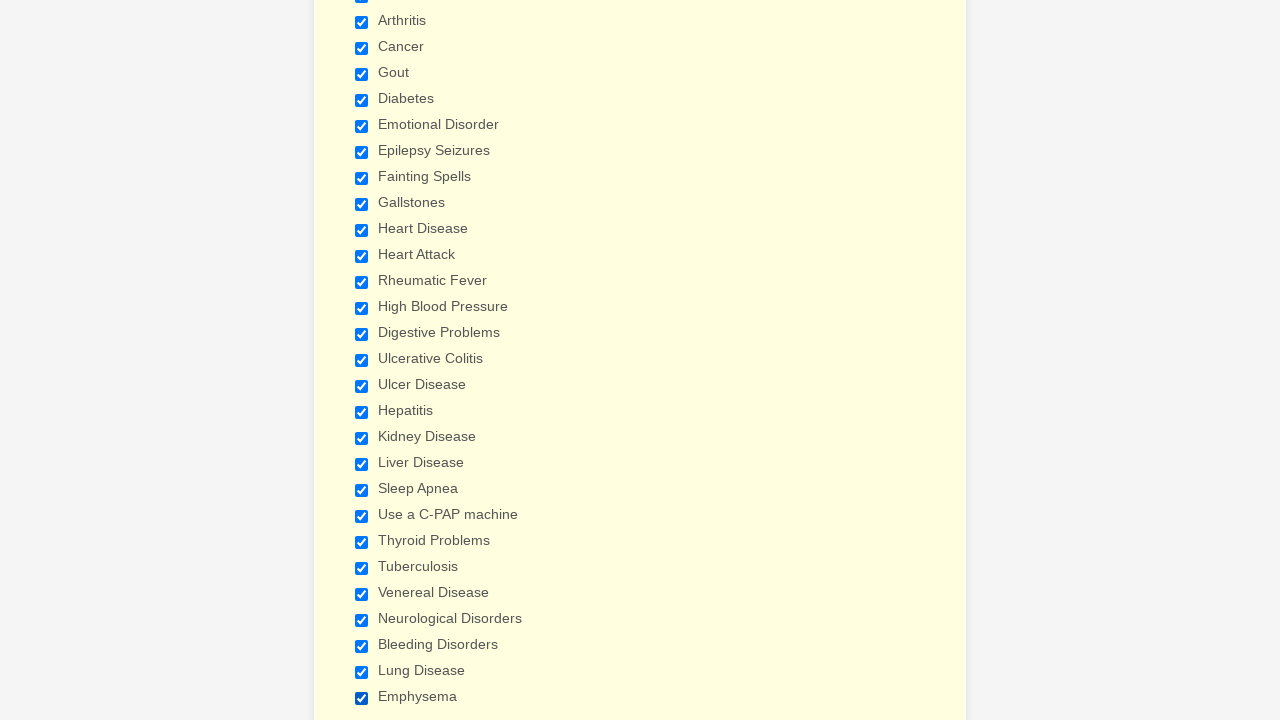

Verified checkbox 27 is selected: True
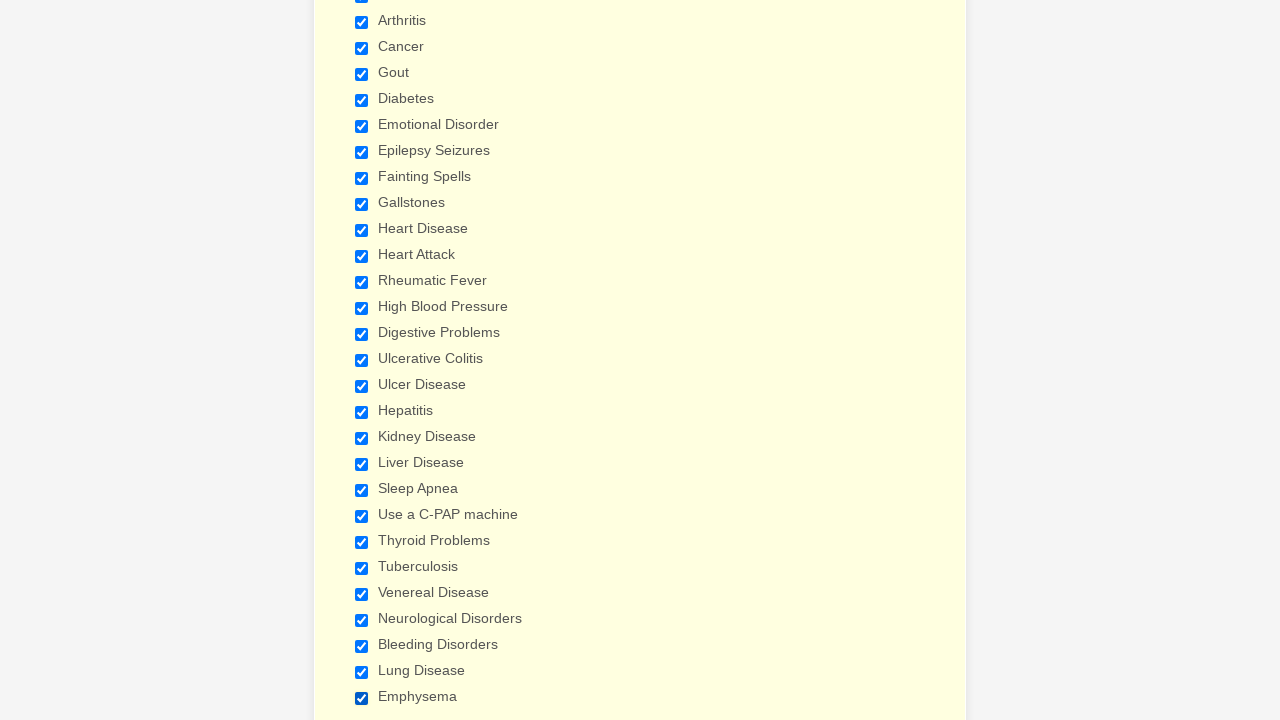

Verified checkbox 28 is selected: True
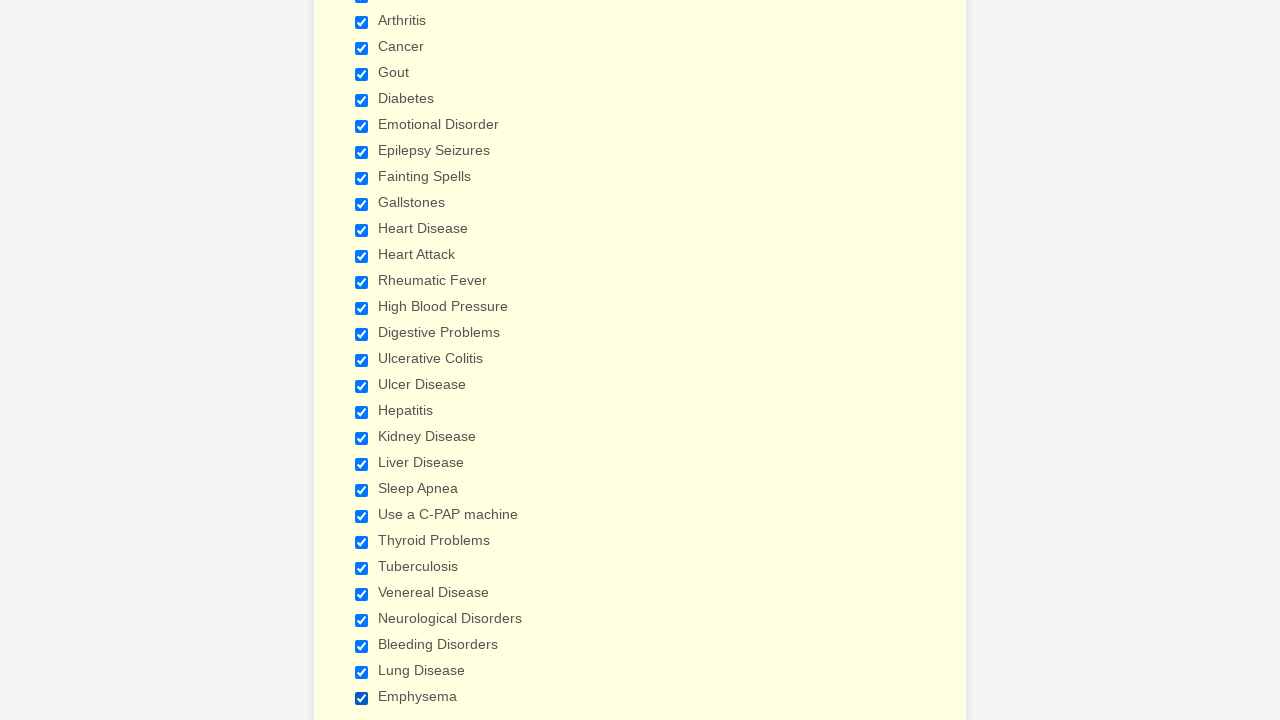

Verified checkbox 29 is selected: True
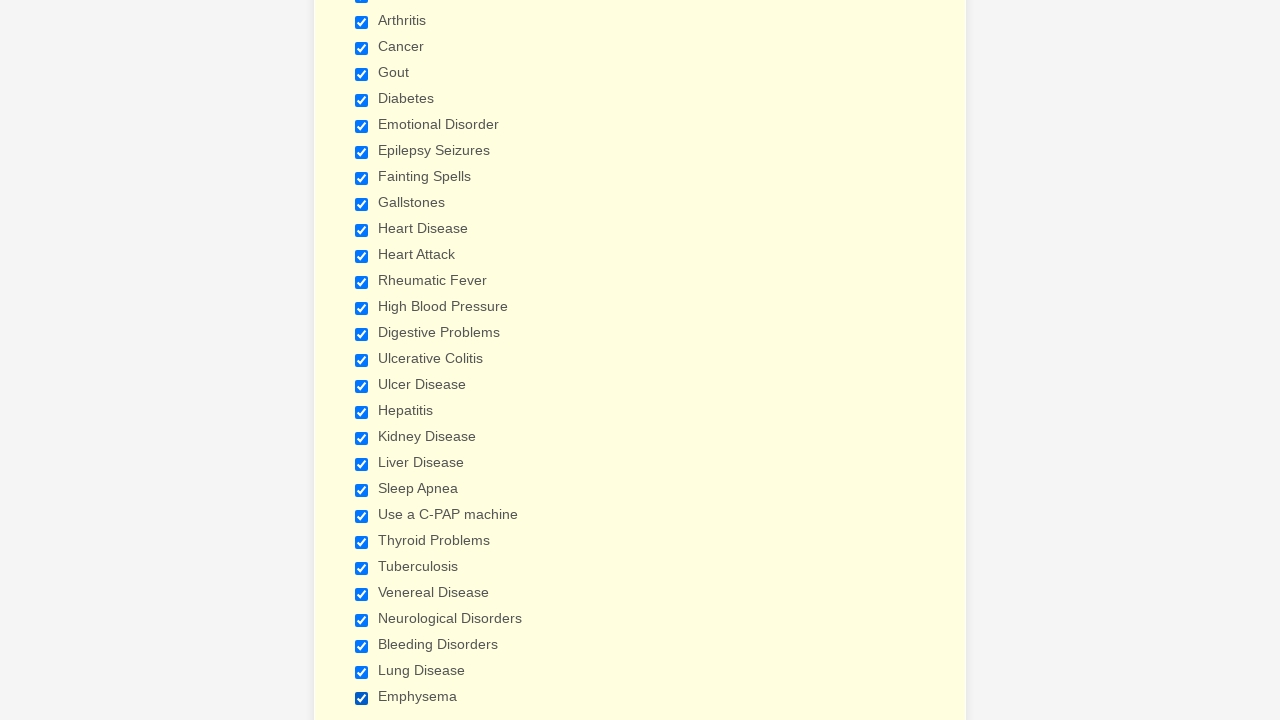

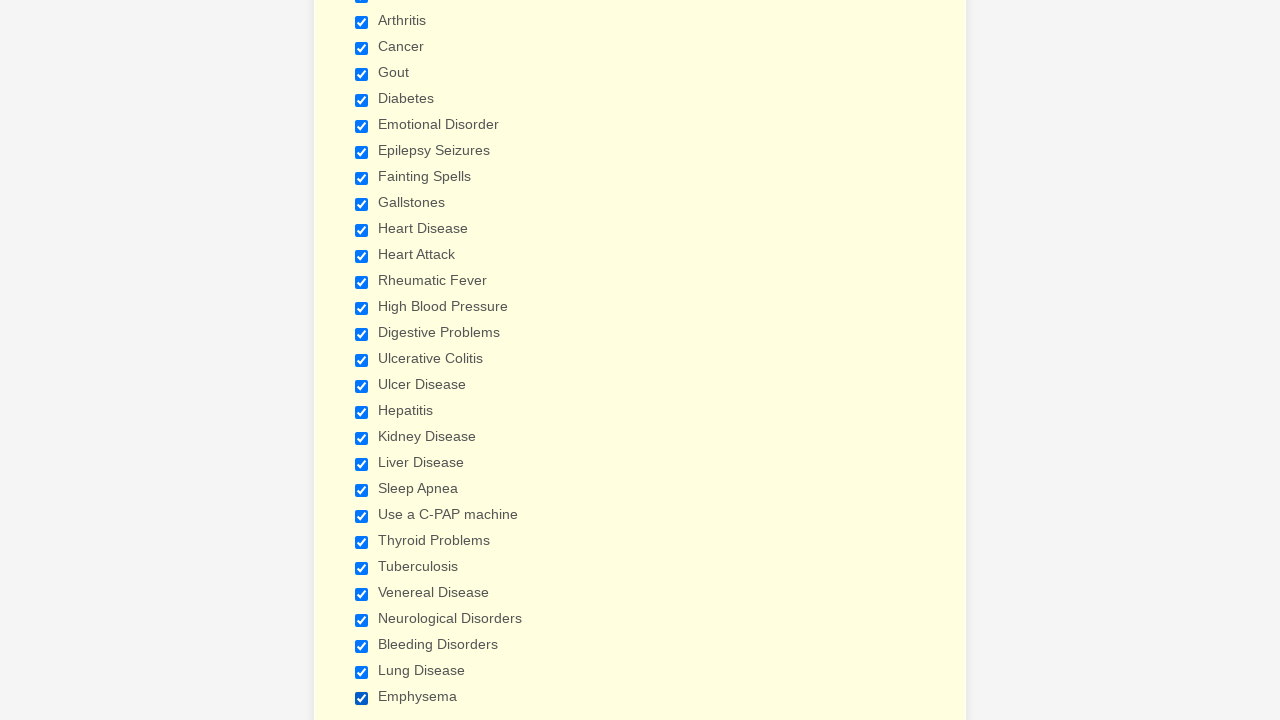